Tests an e-commerce grocery site by adding multiple vegetables to cart, applying a promo code, and proceeding to checkout

Starting URL: https://rahulshettyacademy.com/seleniumPractise/#/

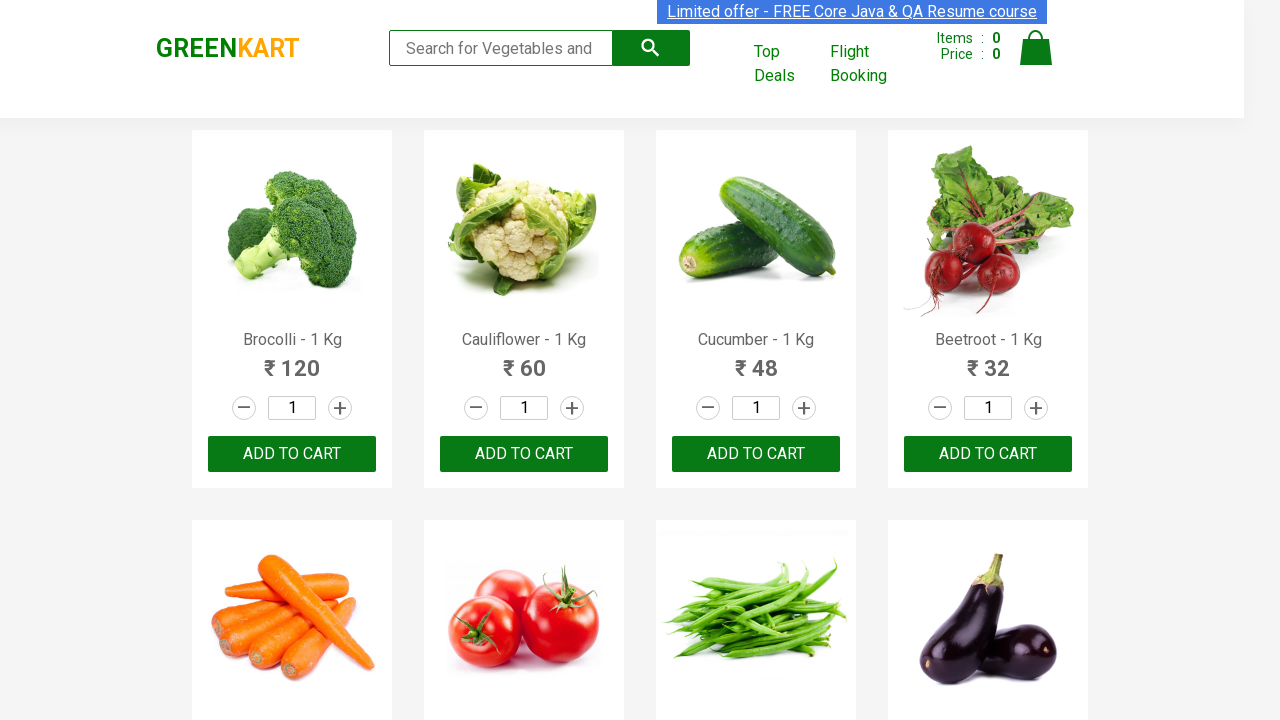

Retrieved all product names from the page
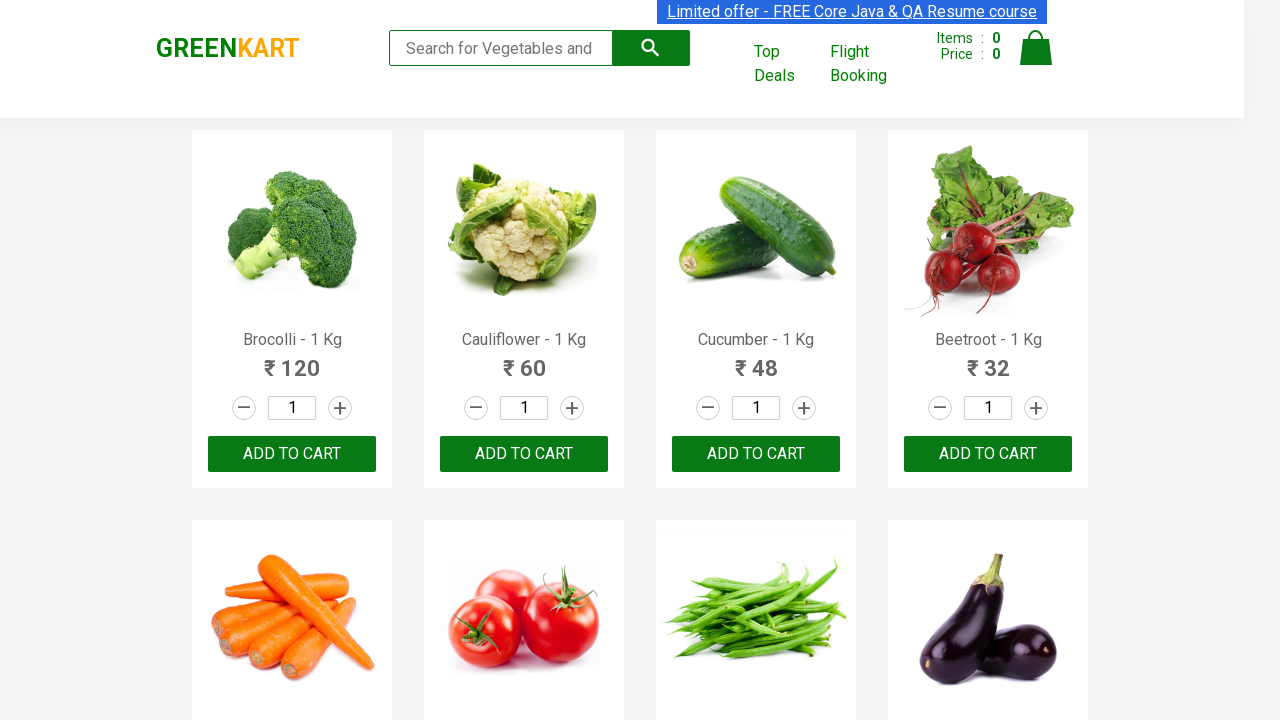

Extracted vegetable name: Brocolli
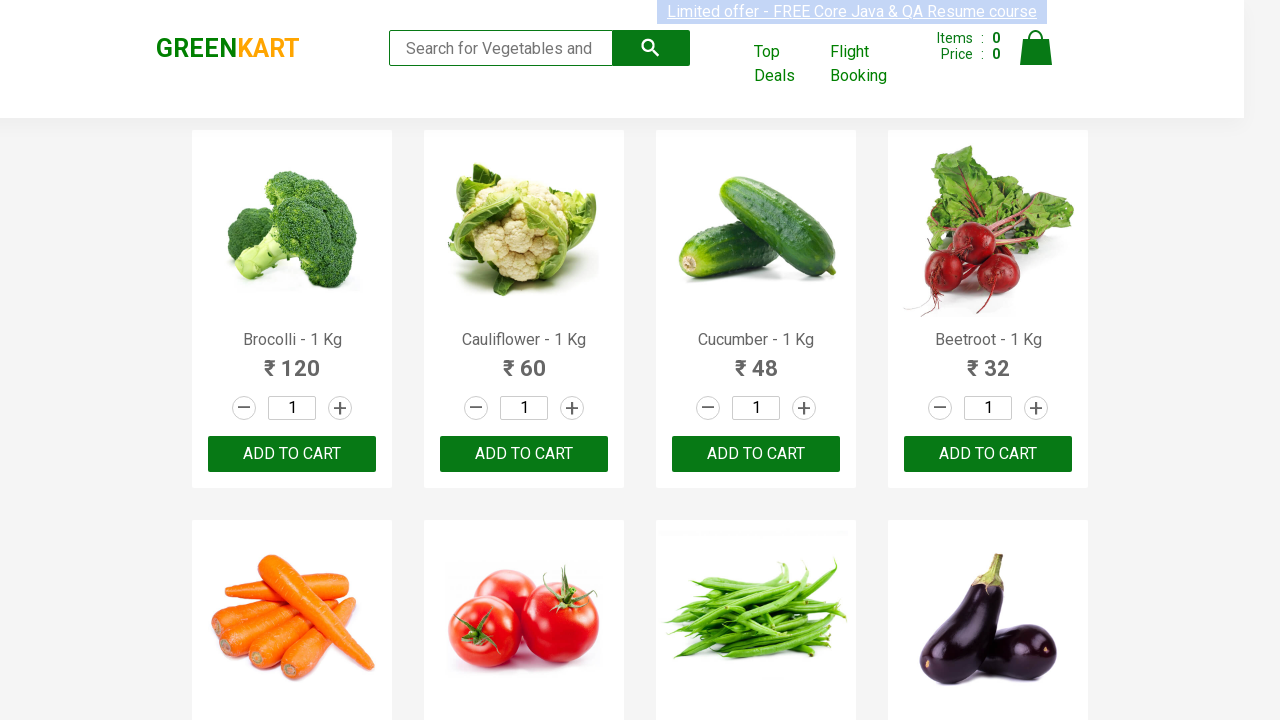

Added Brocolli to cart at (292, 454) on div[class='product-action'] button >> nth=0
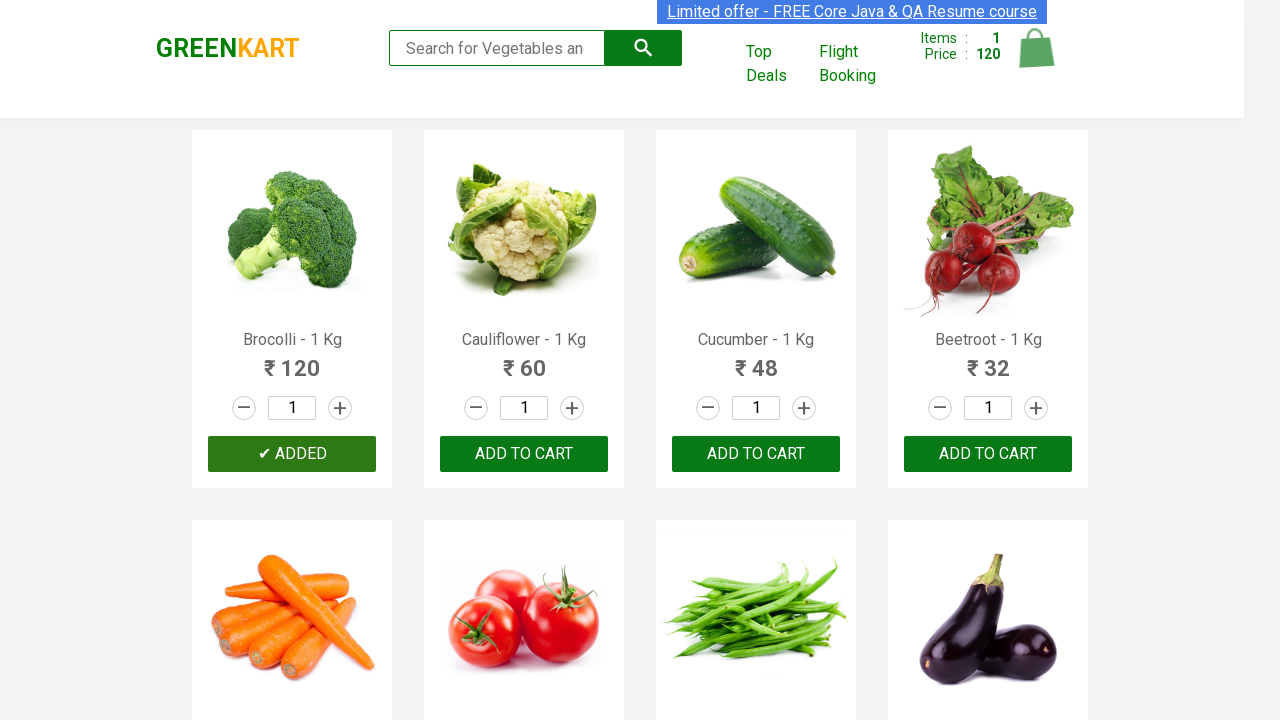

Extracted vegetable name: Cauliflower
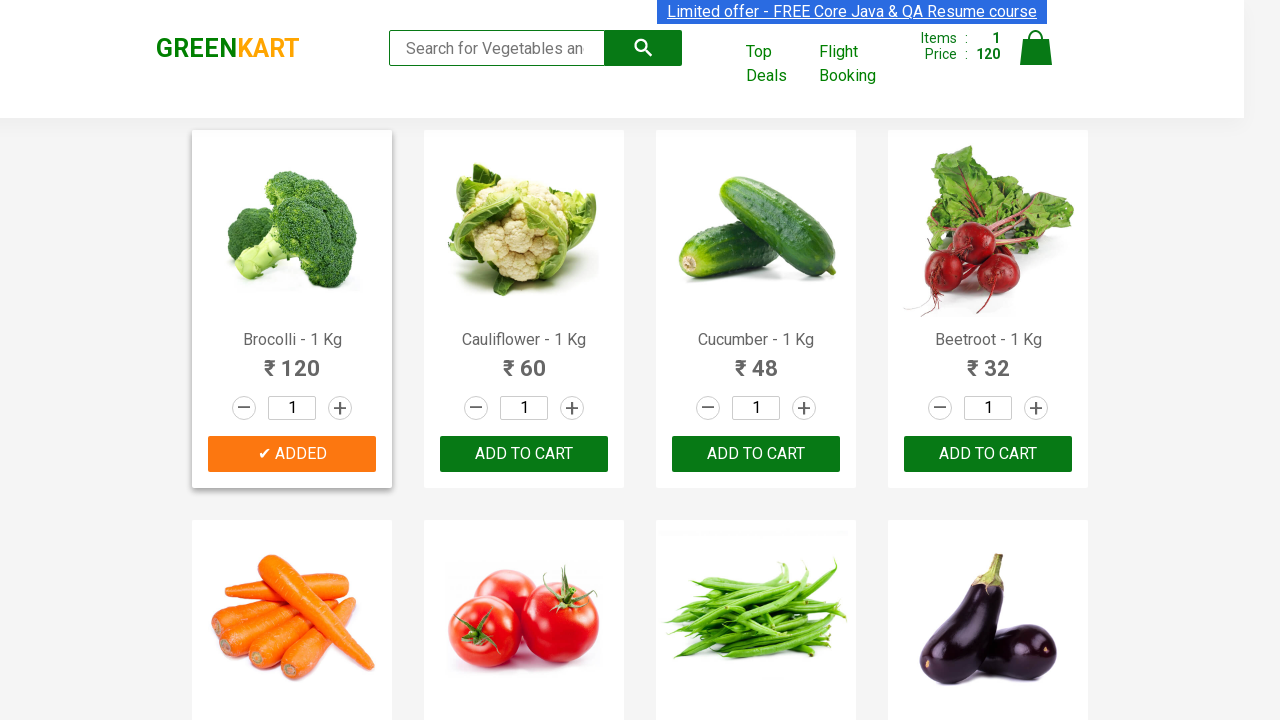

Extracted vegetable name: Cucumber
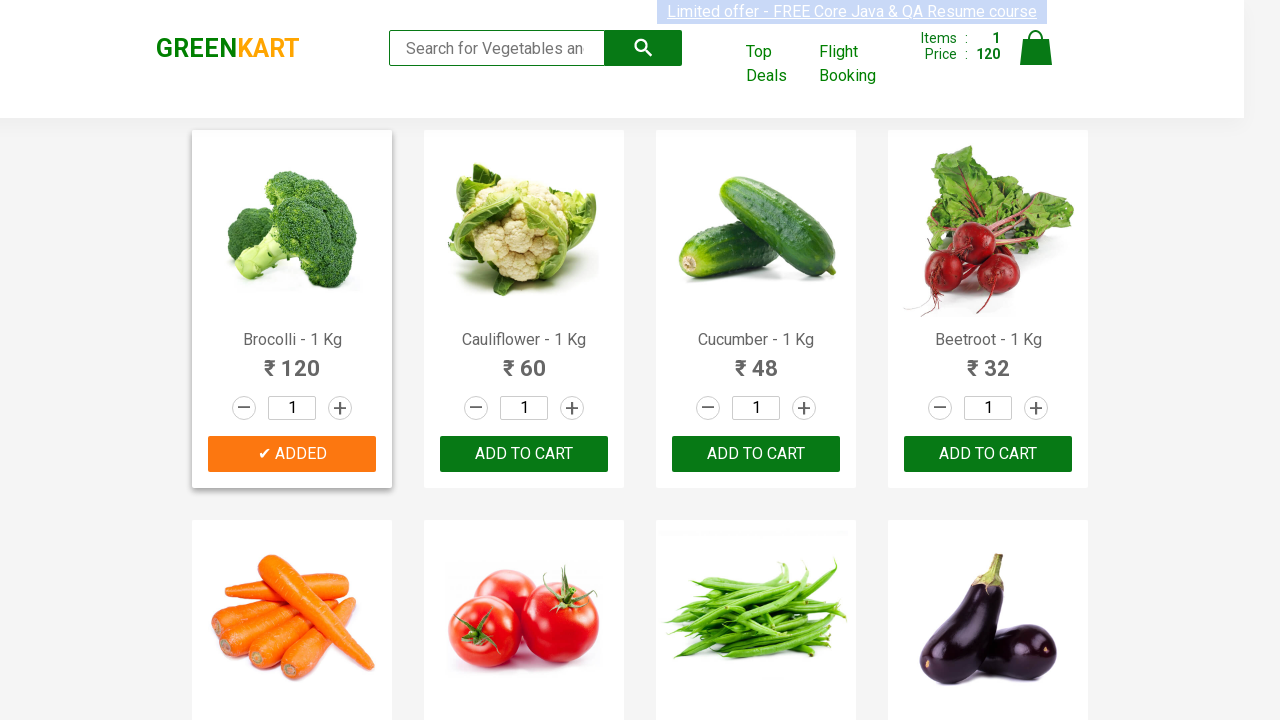

Added Cucumber to cart at (756, 454) on div[class='product-action'] button >> nth=2
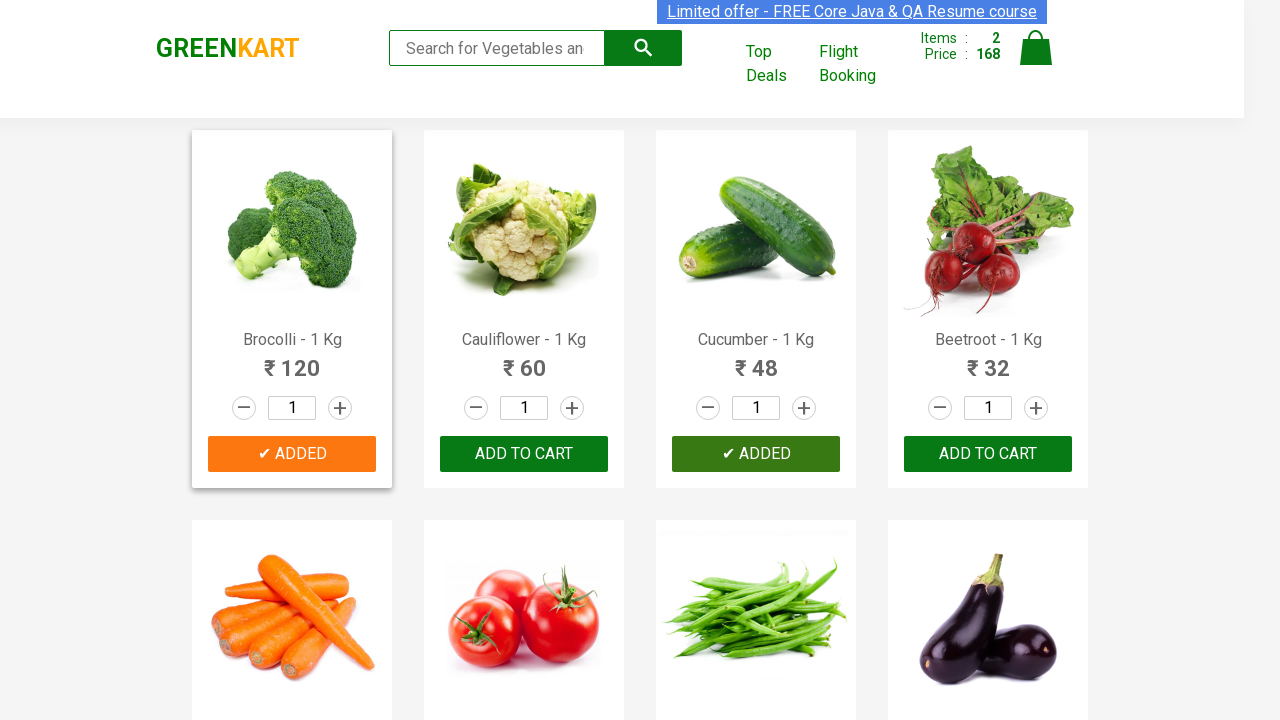

Extracted vegetable name: Beetroot
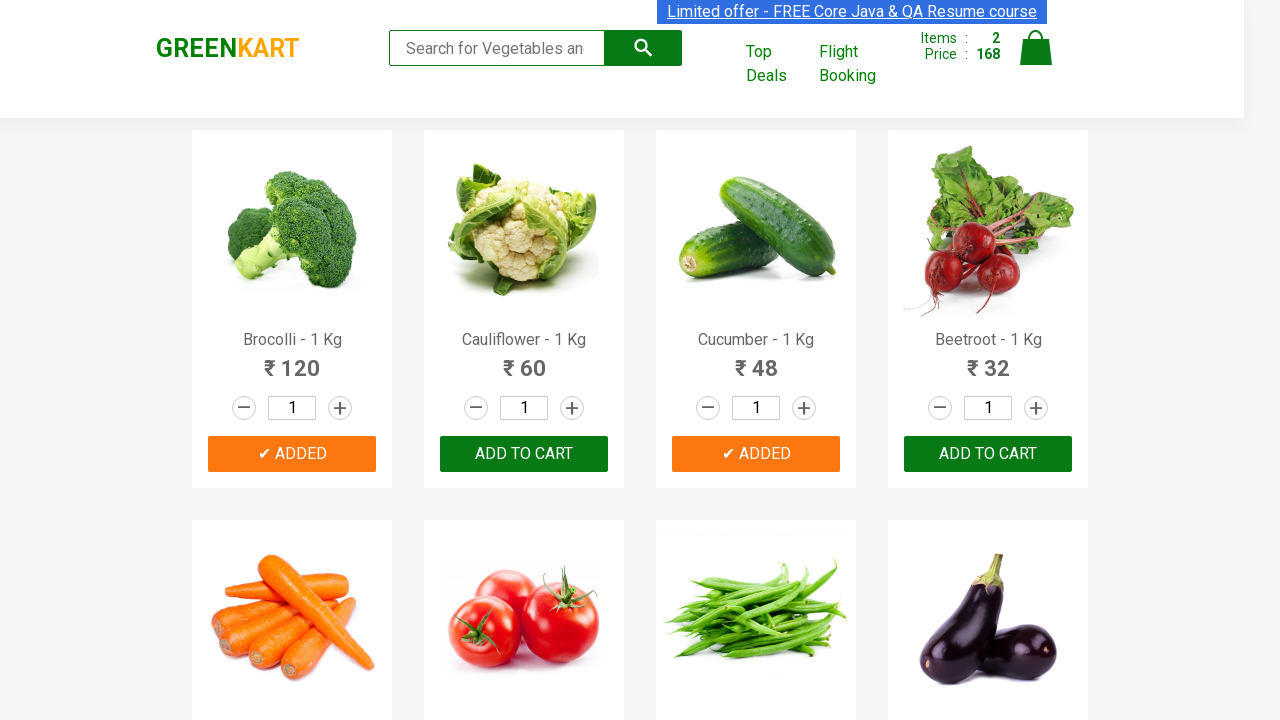

Extracted vegetable name: Carrot
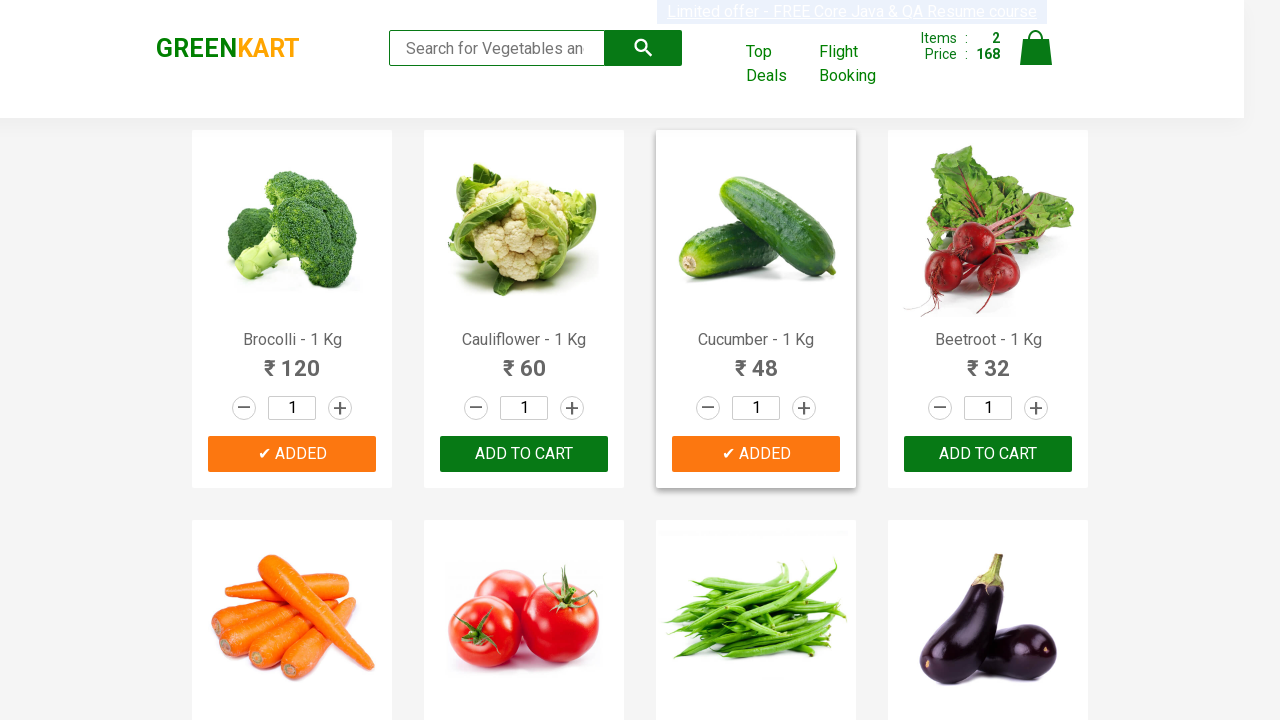

Added Carrot to cart at (292, 360) on div[class='product-action'] button >> nth=4
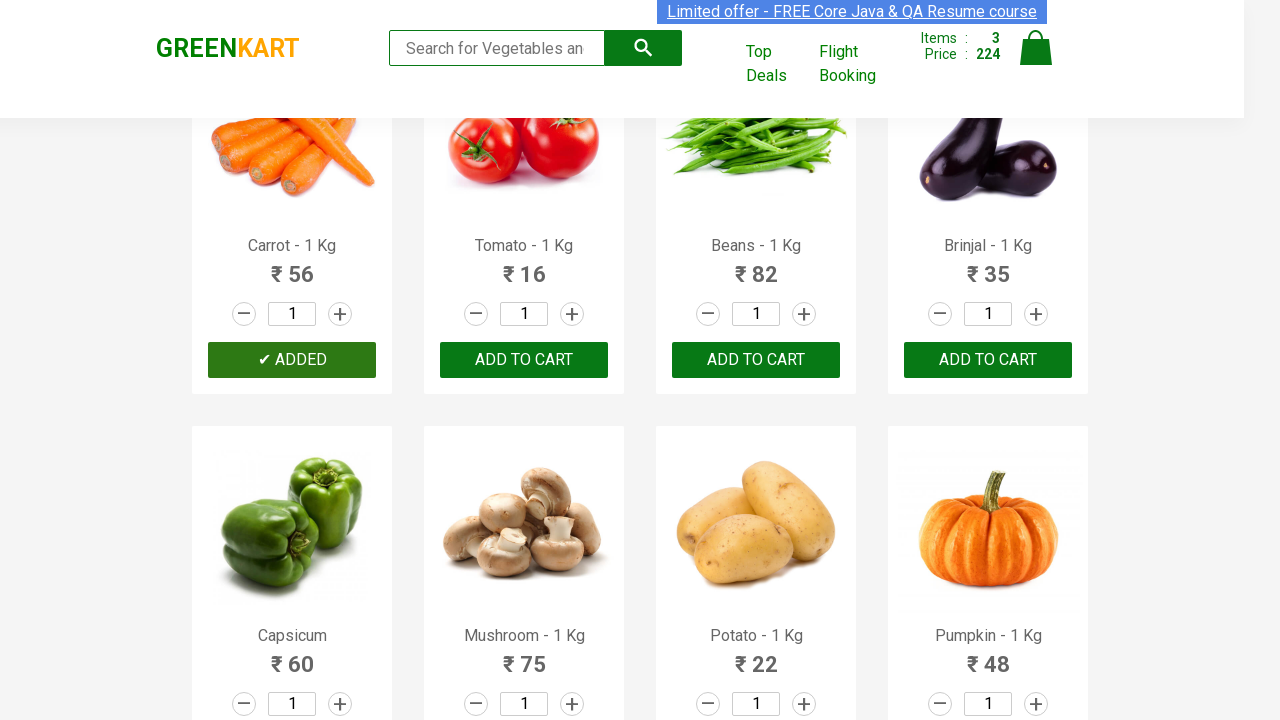

Extracted vegetable name: Tomato
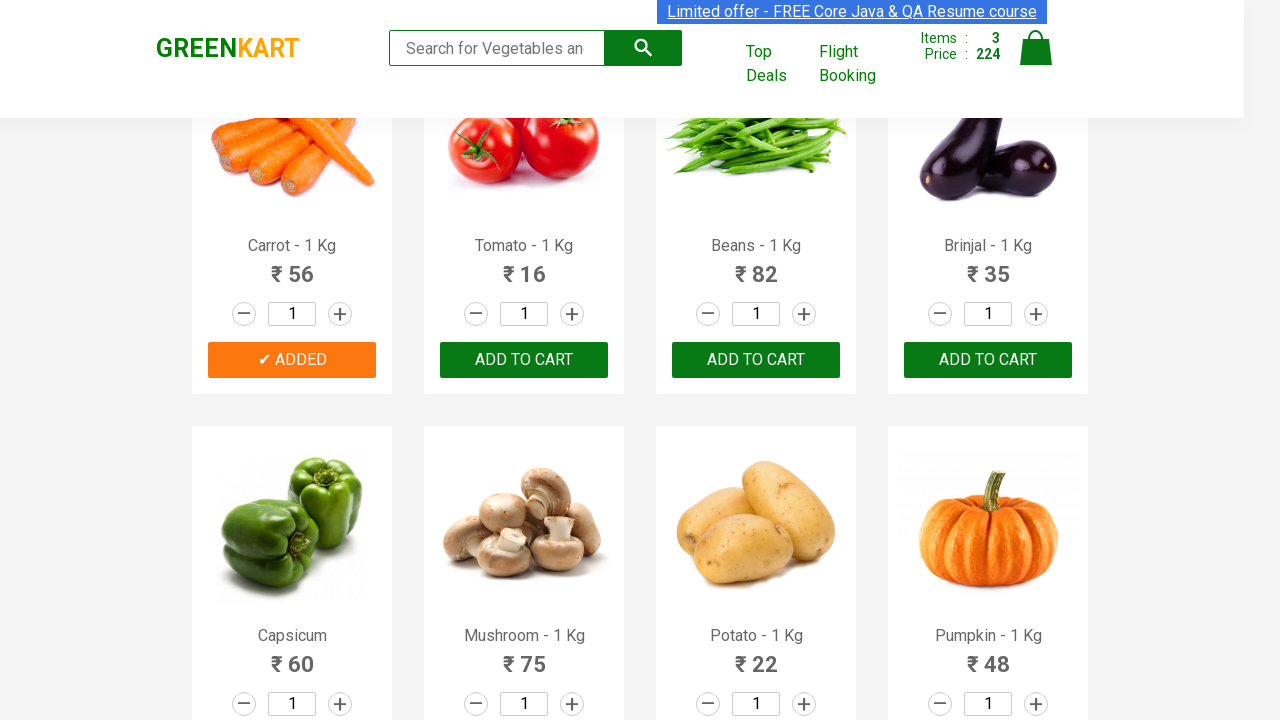

Extracted vegetable name: Beans
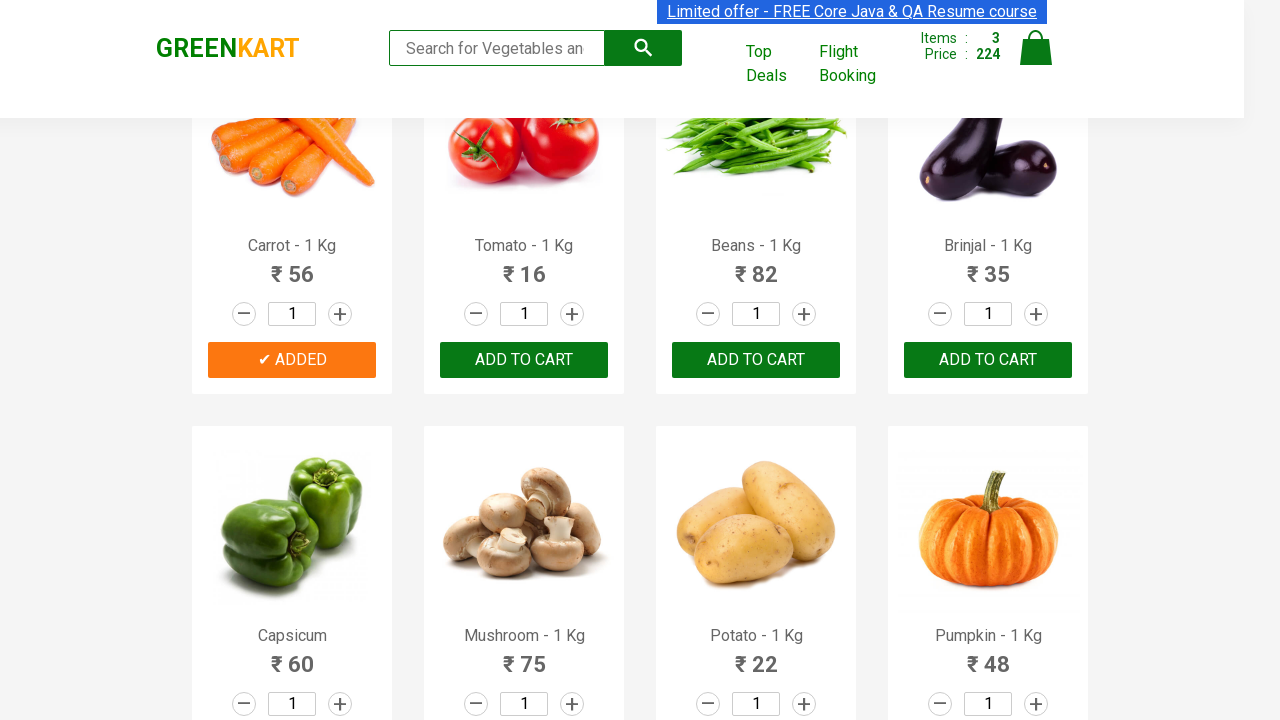

Extracted vegetable name: Brinjal
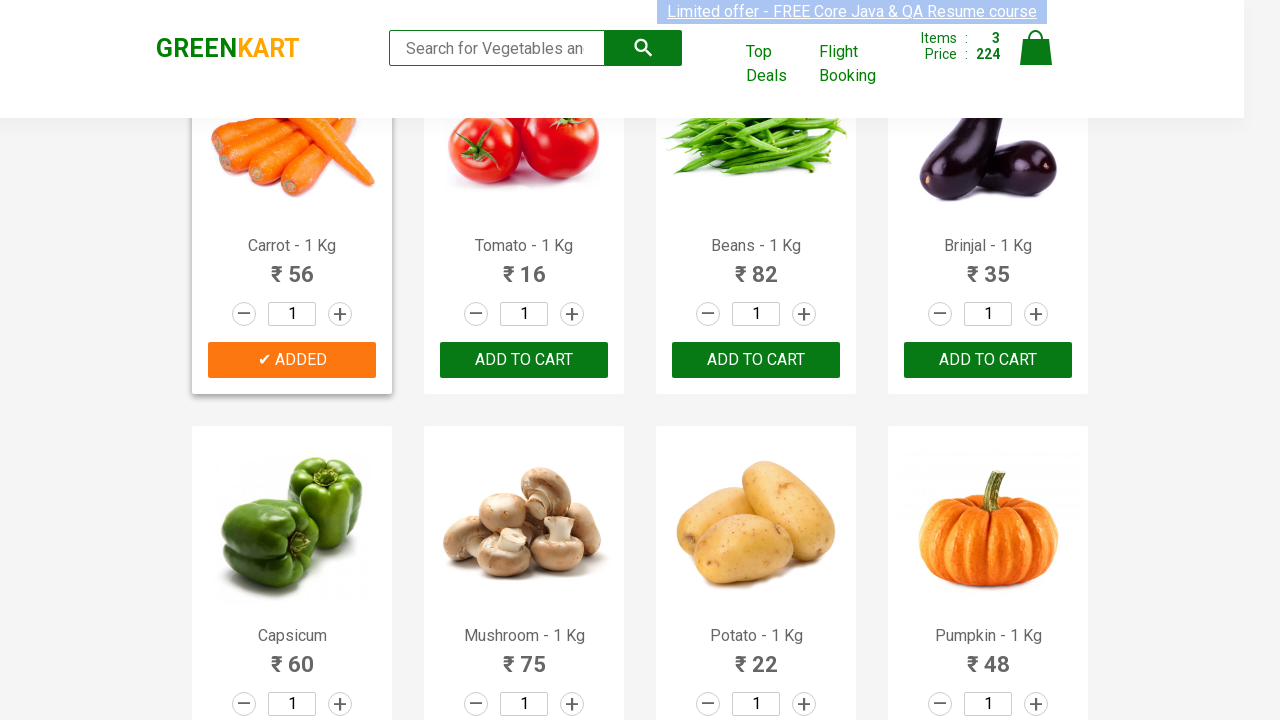

Extracted vegetable name: Capsicum
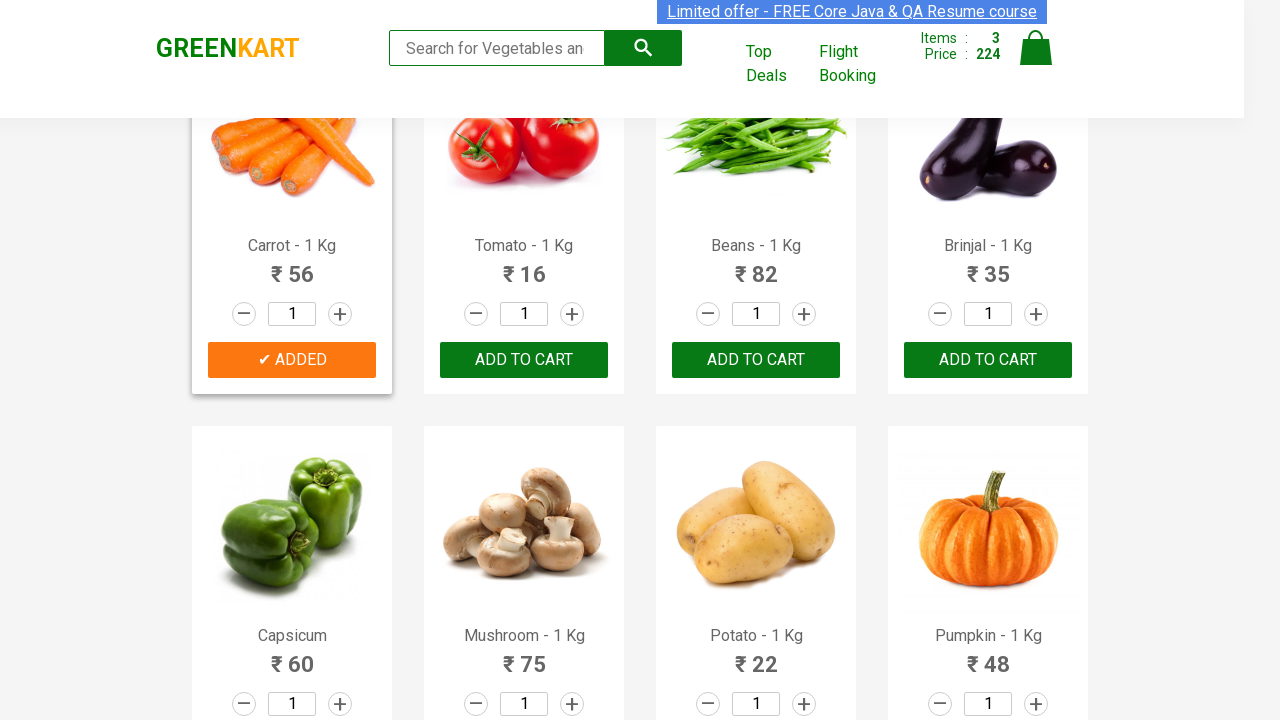

Extracted vegetable name: Mushroom
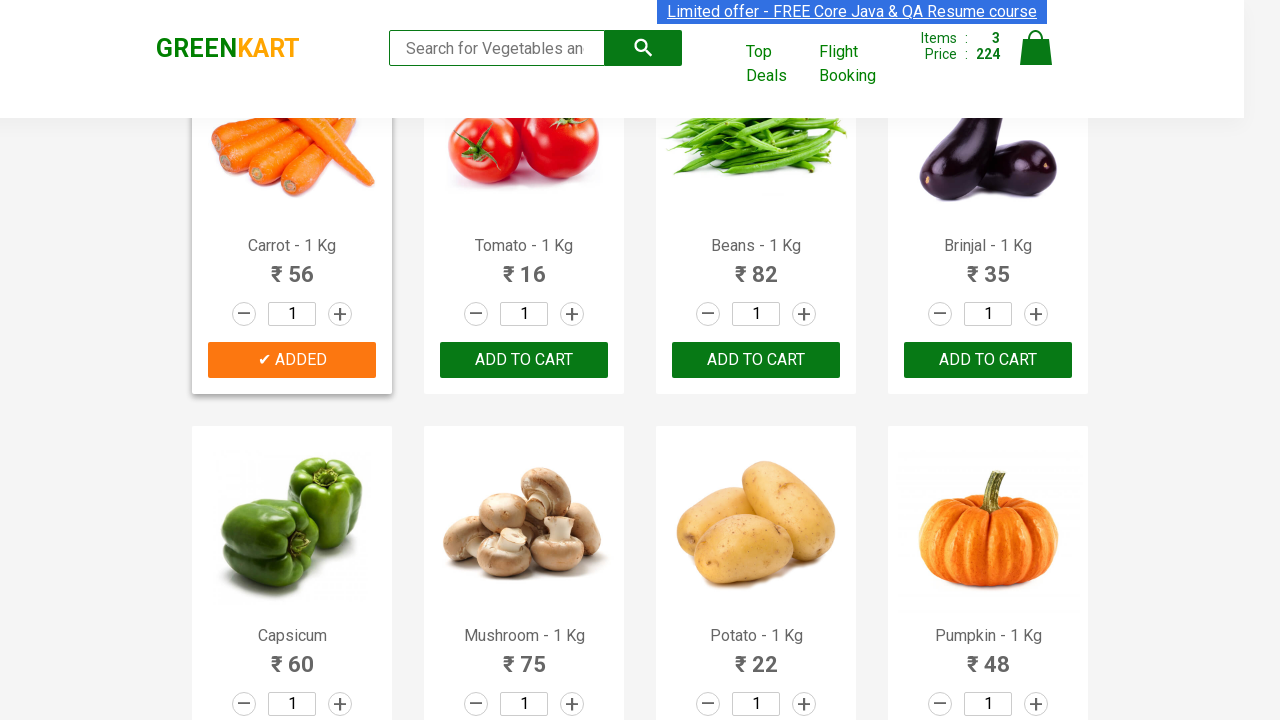

Extracted vegetable name: Potato
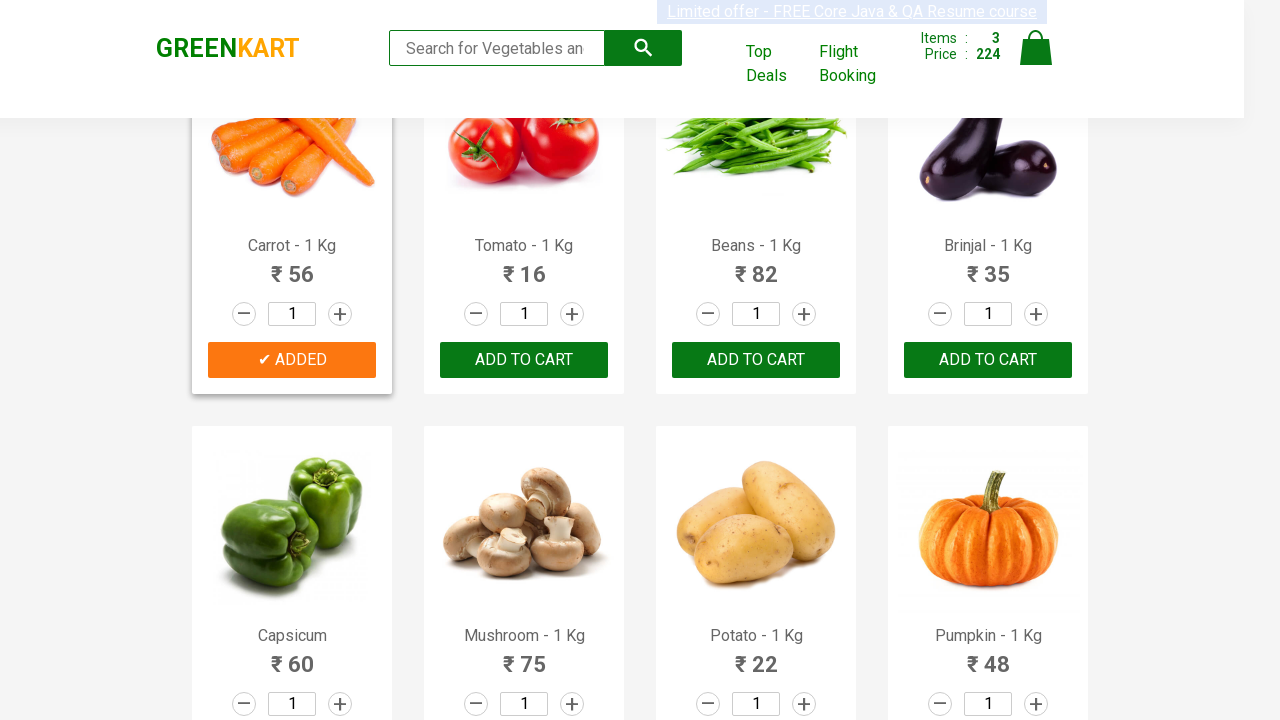

Extracted vegetable name: Pumpkin
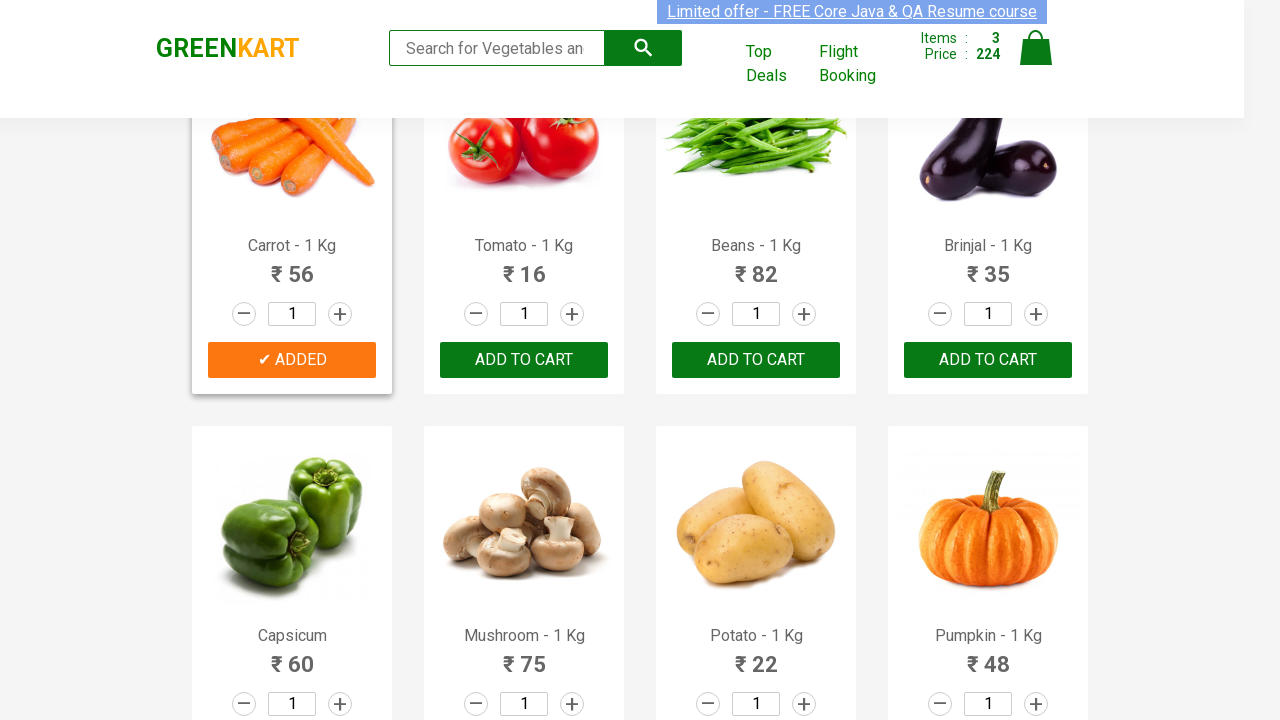

Extracted vegetable name: Corn
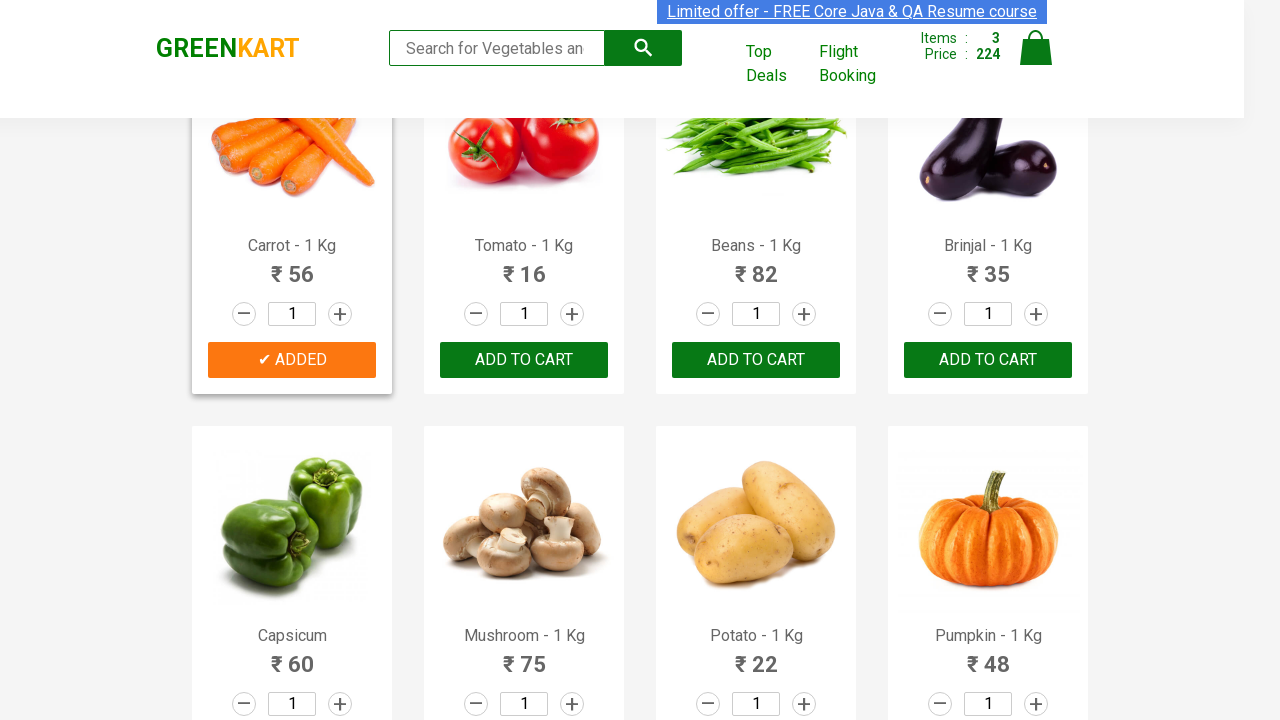

Extracted vegetable name: Onion
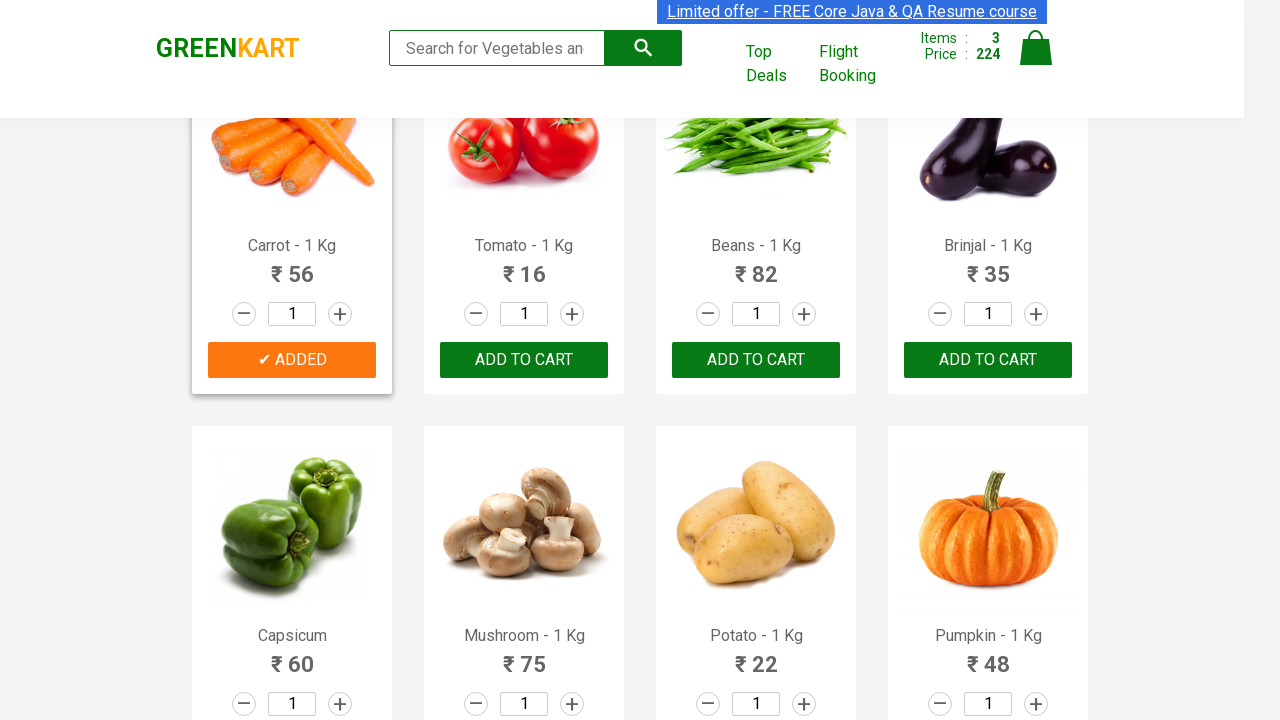

Extracted vegetable name: Apple
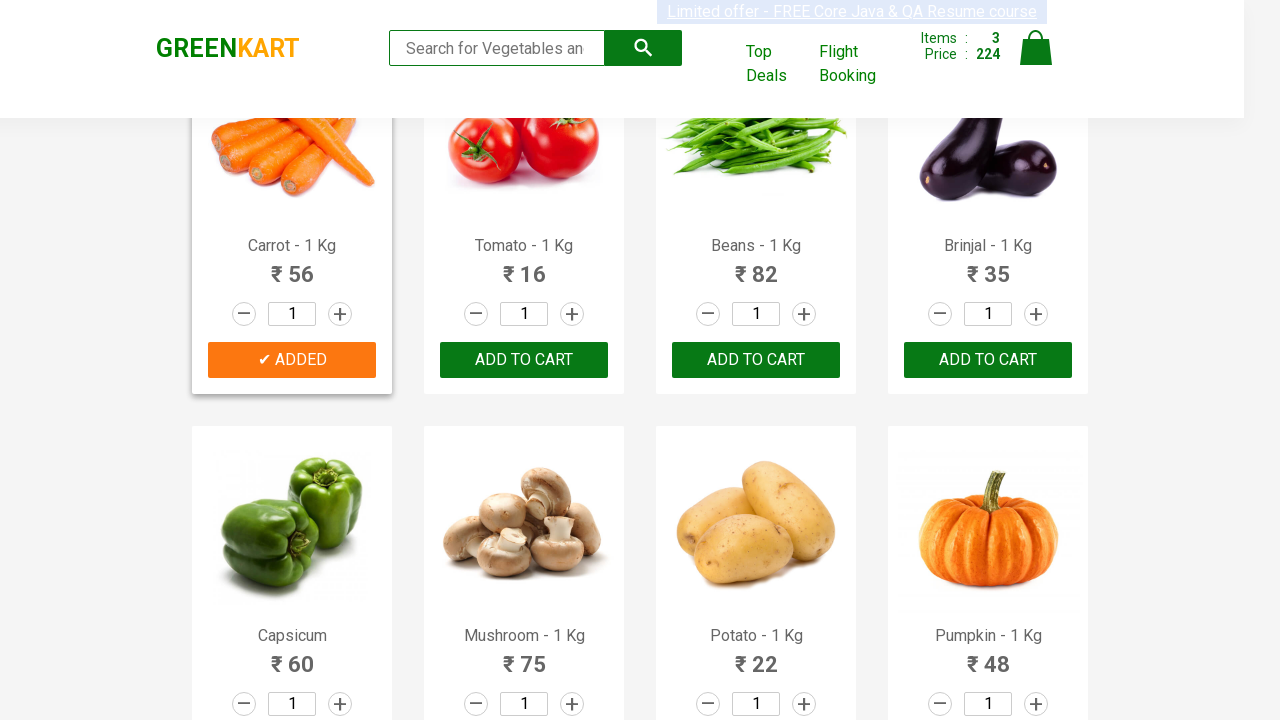

Extracted vegetable name: Banana
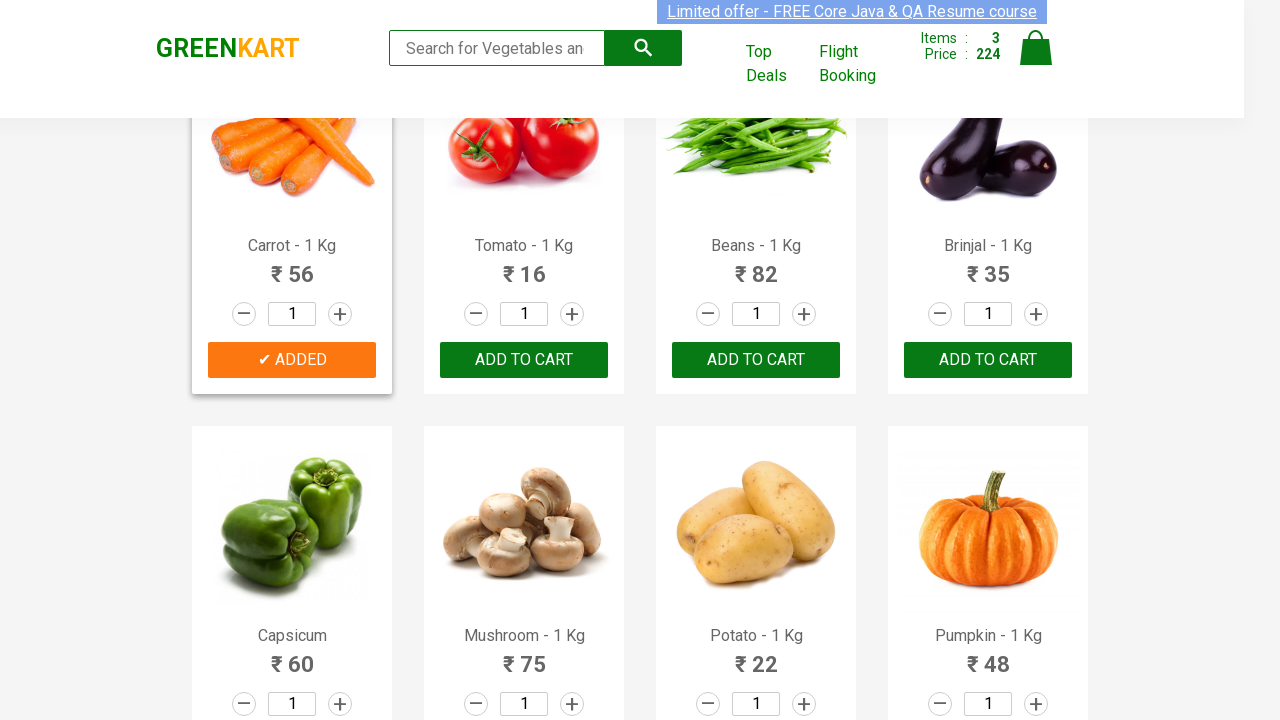

Extracted vegetable name: Grapes
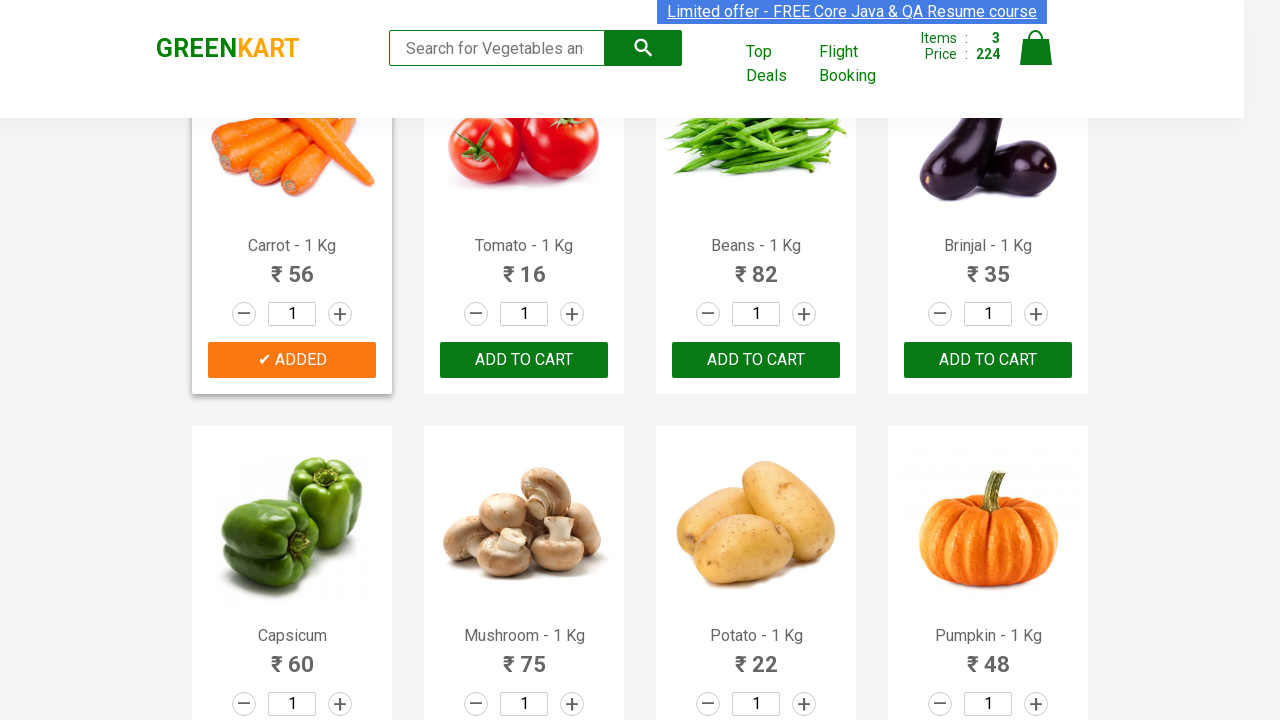

Extracted vegetable name: Mango
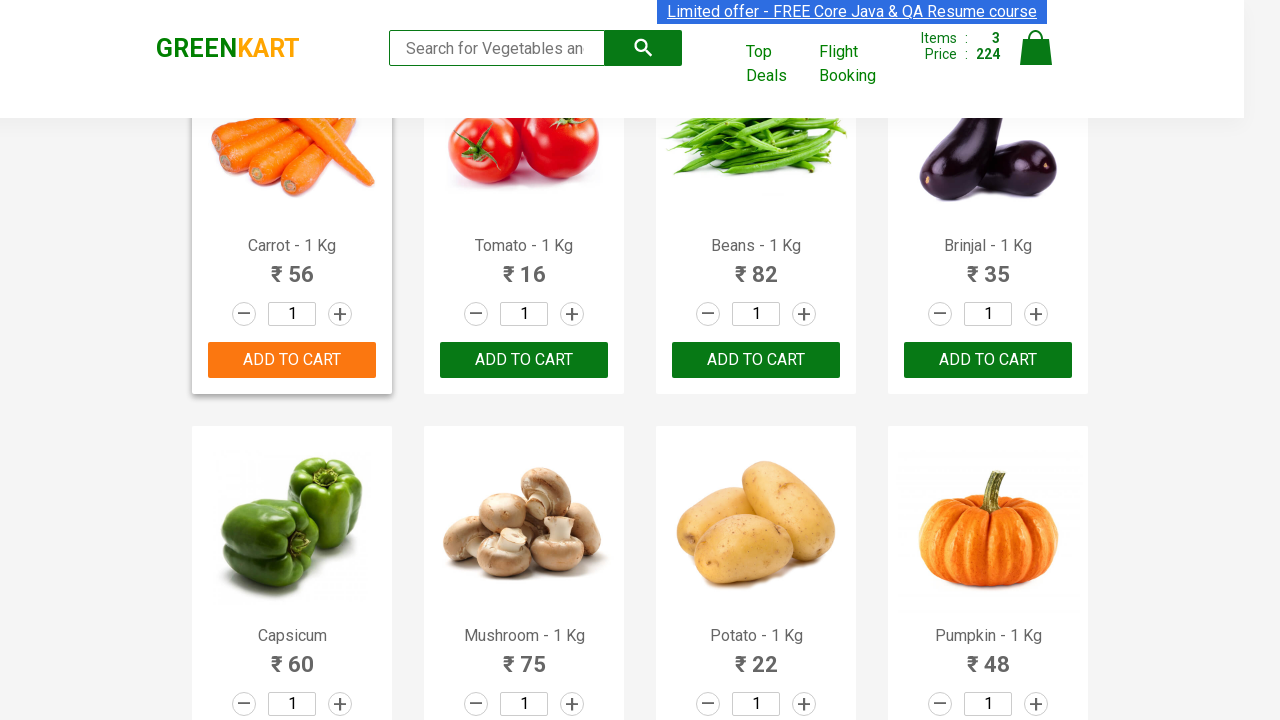

Extracted vegetable name: Musk Melon
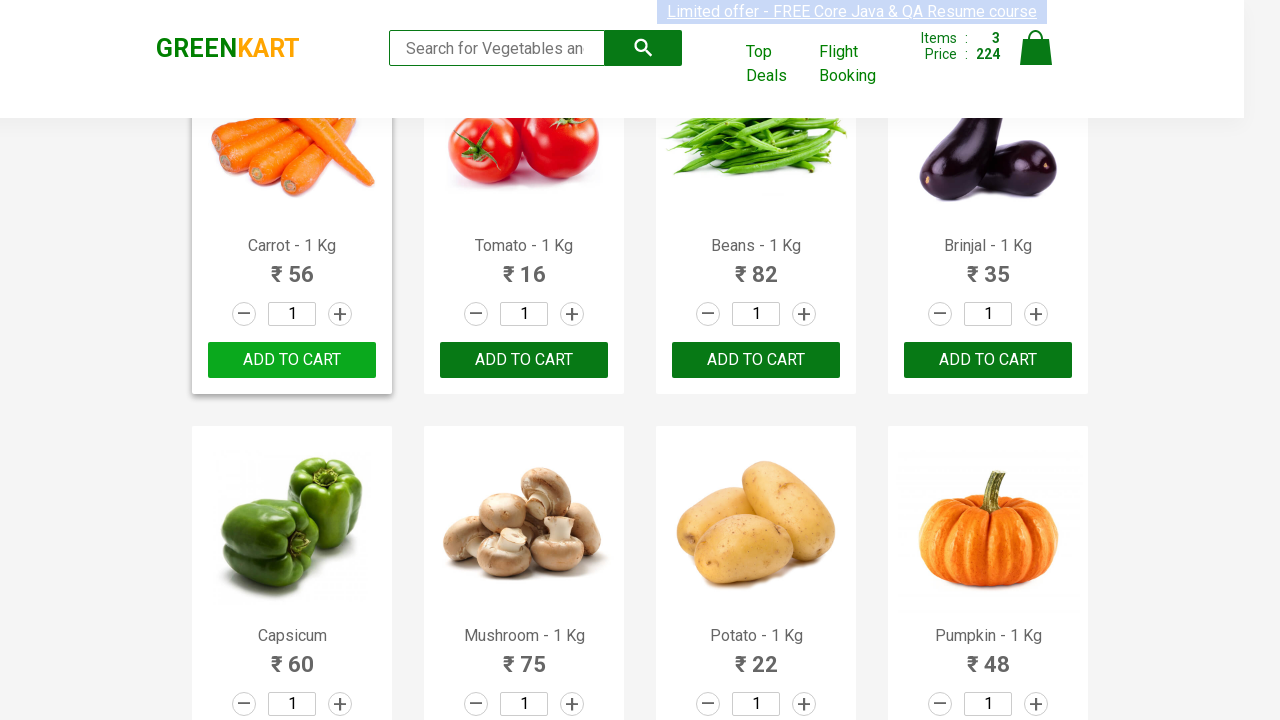

Extracted vegetable name: Orange
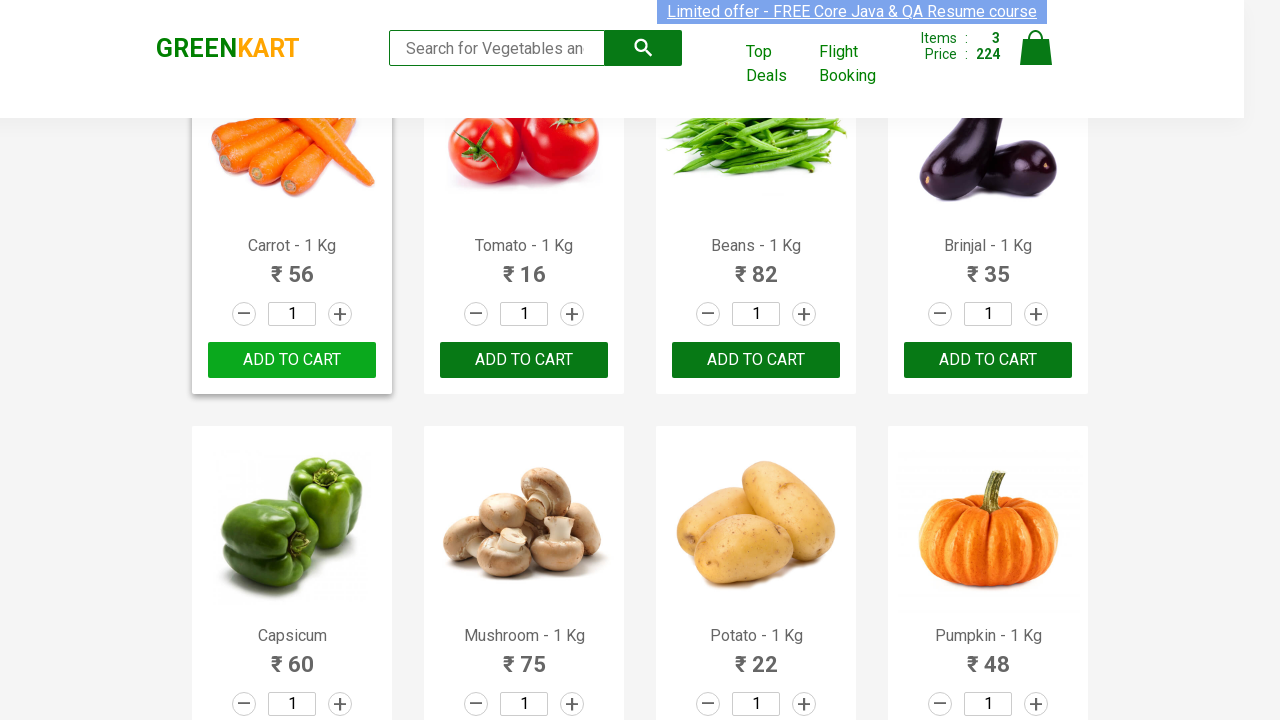

Extracted vegetable name: Pears
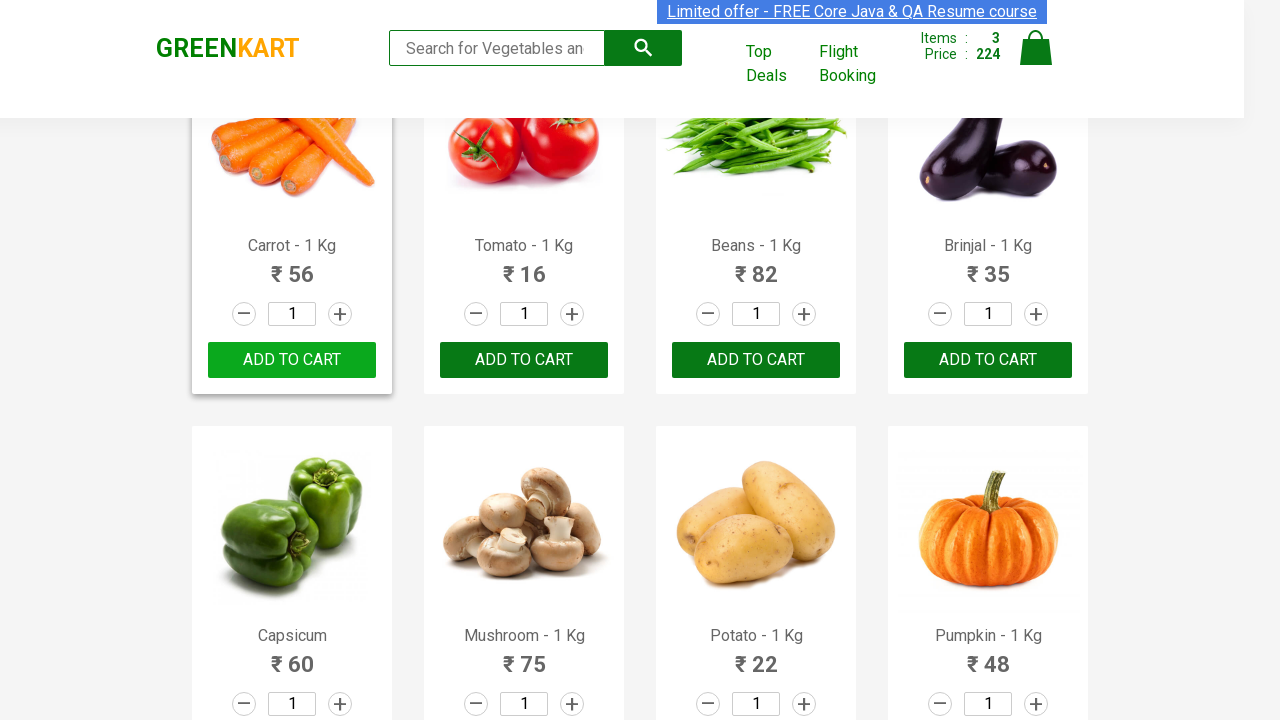

Extracted vegetable name: Pomegranate
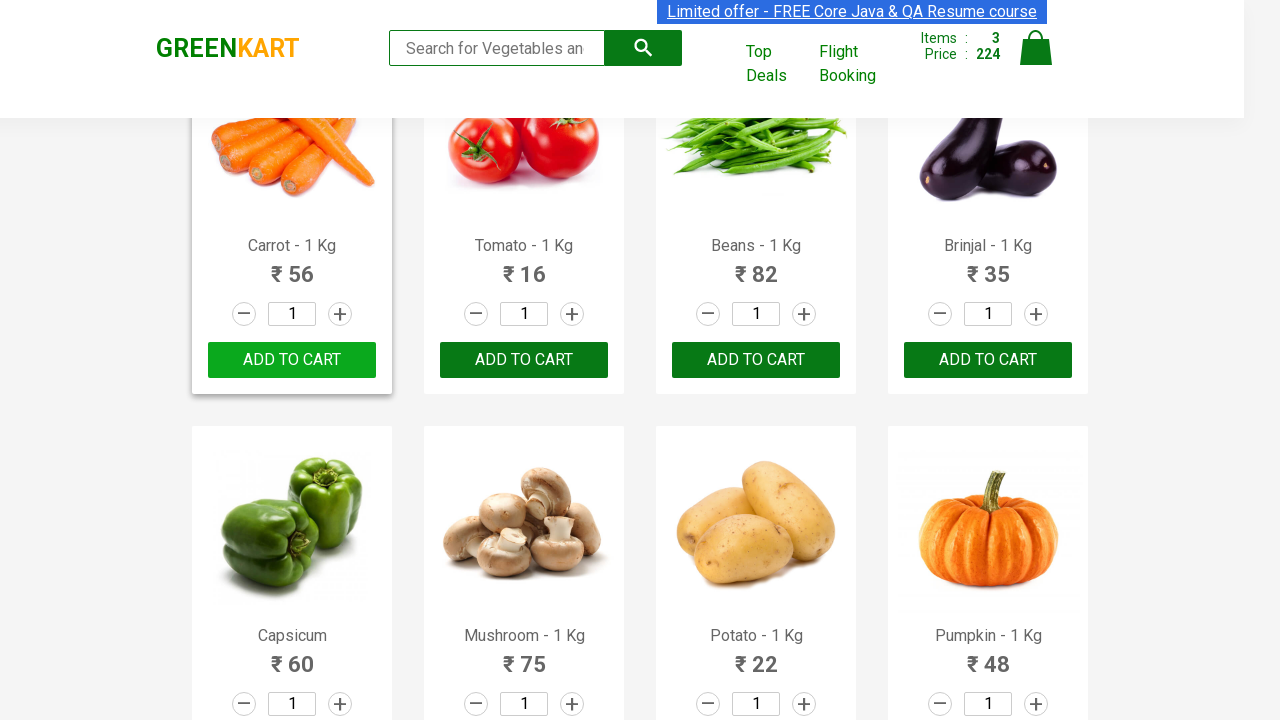

Extracted vegetable name: Raspberry
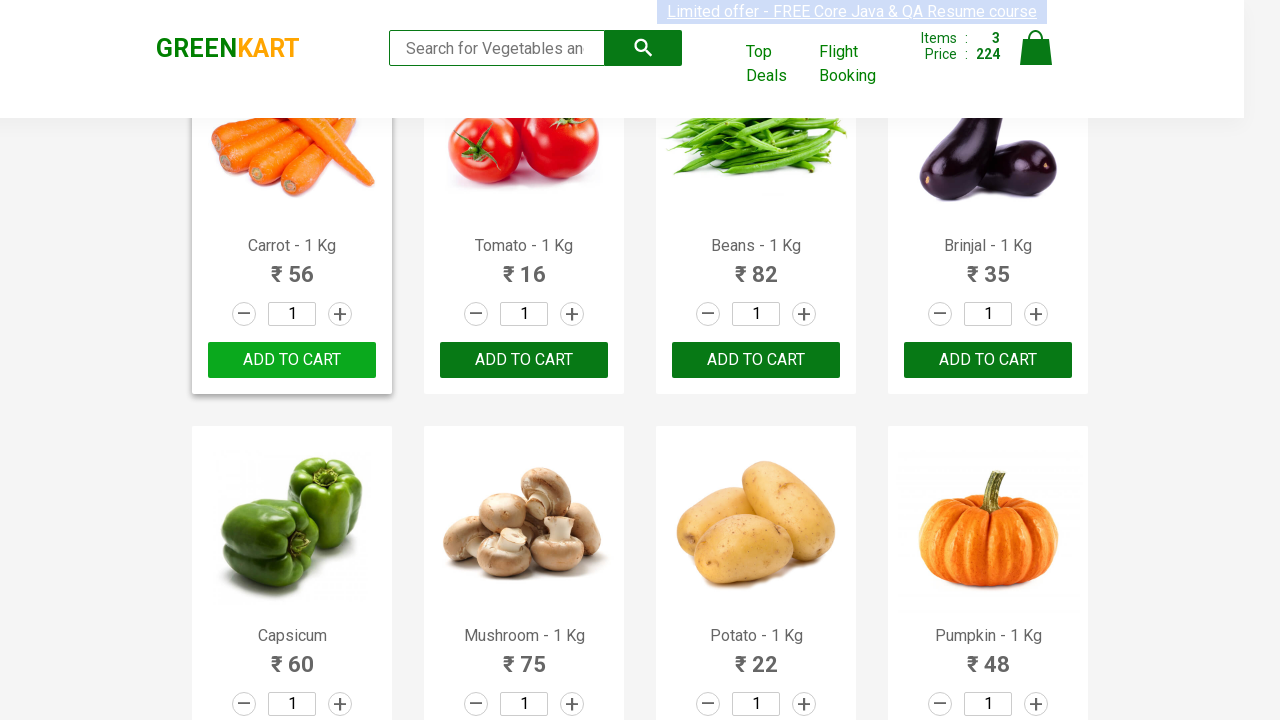

Extracted vegetable name: Strawberry
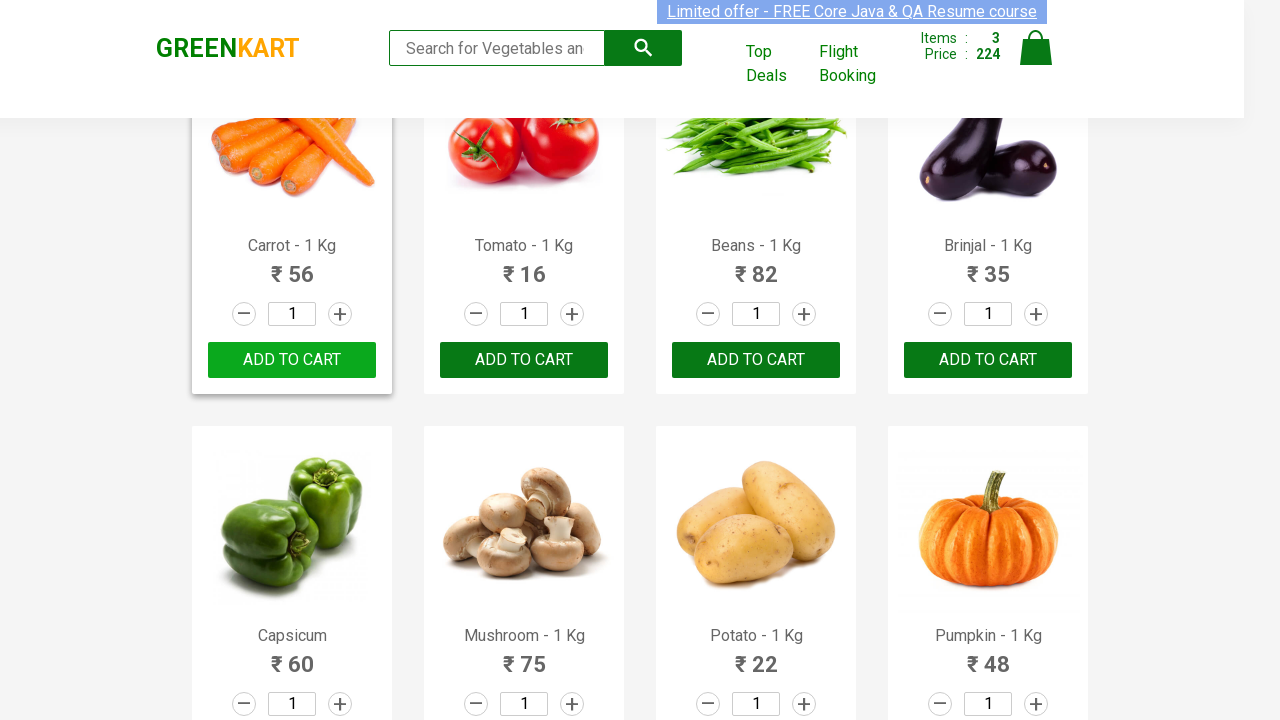

Extracted vegetable name: Water Melon
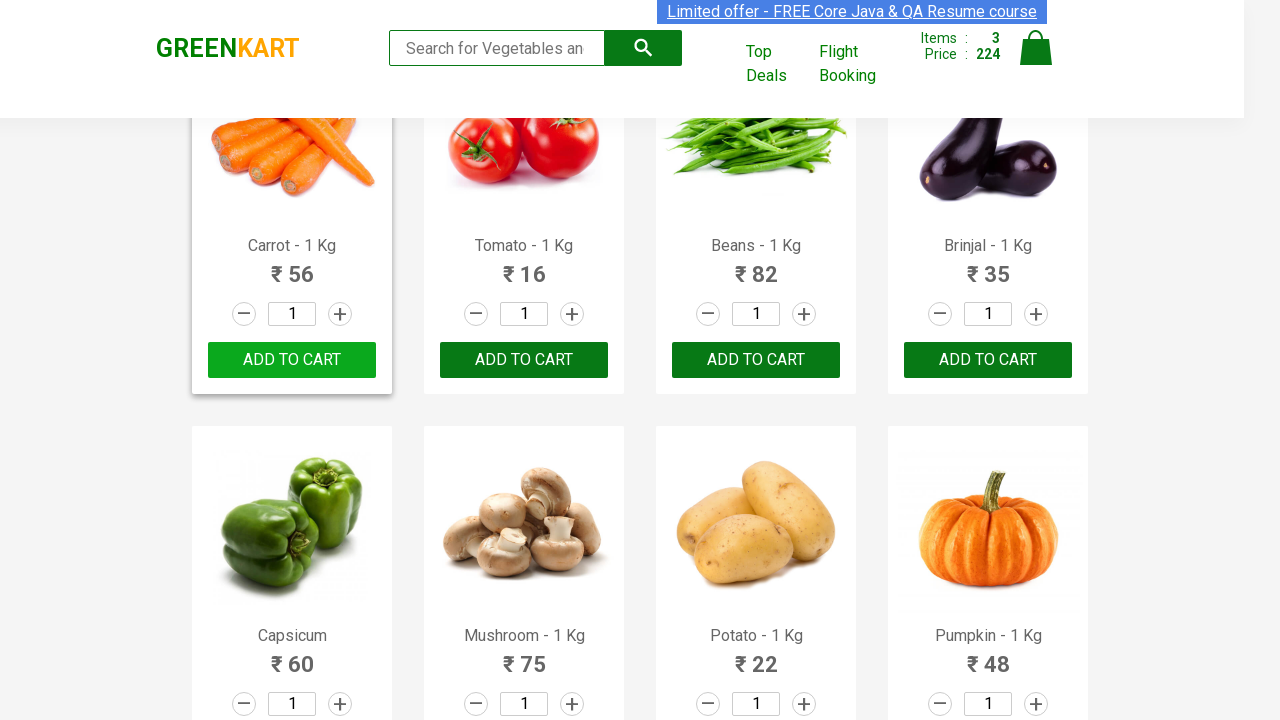

Extracted vegetable name: Almonds
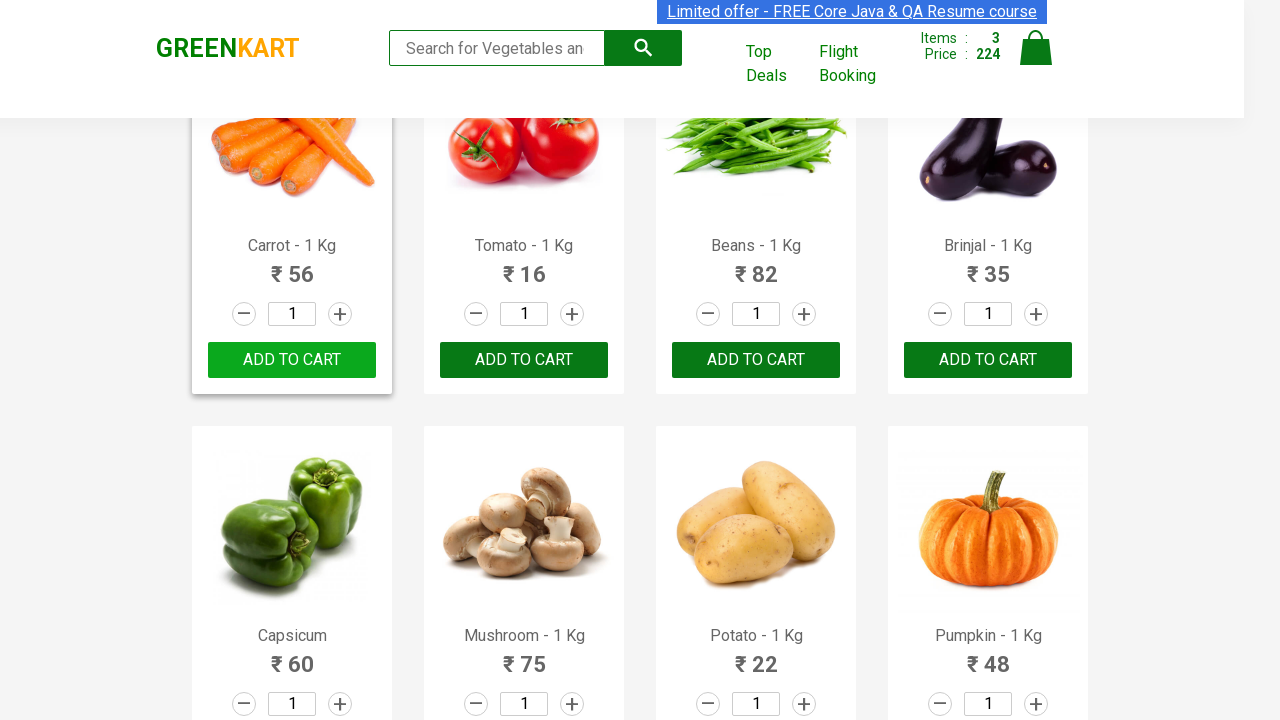

Extracted vegetable name: Pista
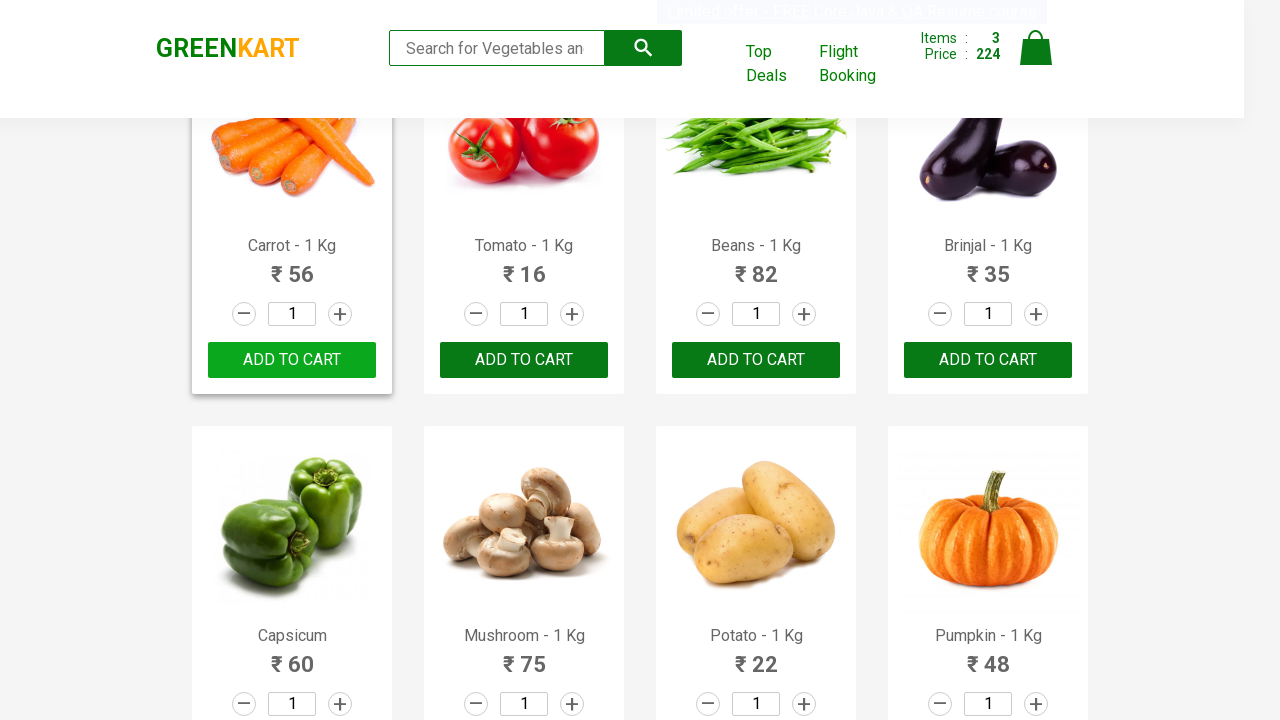

Extracted vegetable name: Nuts Mixture
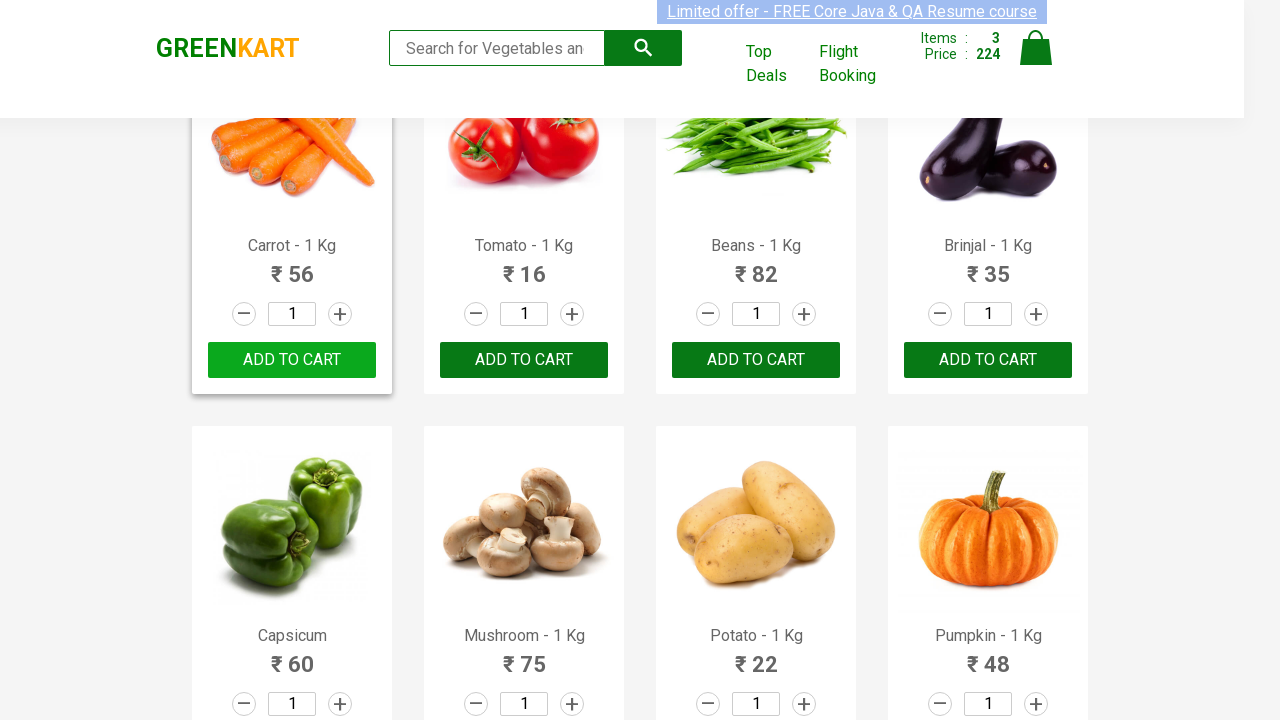

Extracted vegetable name: Cashews
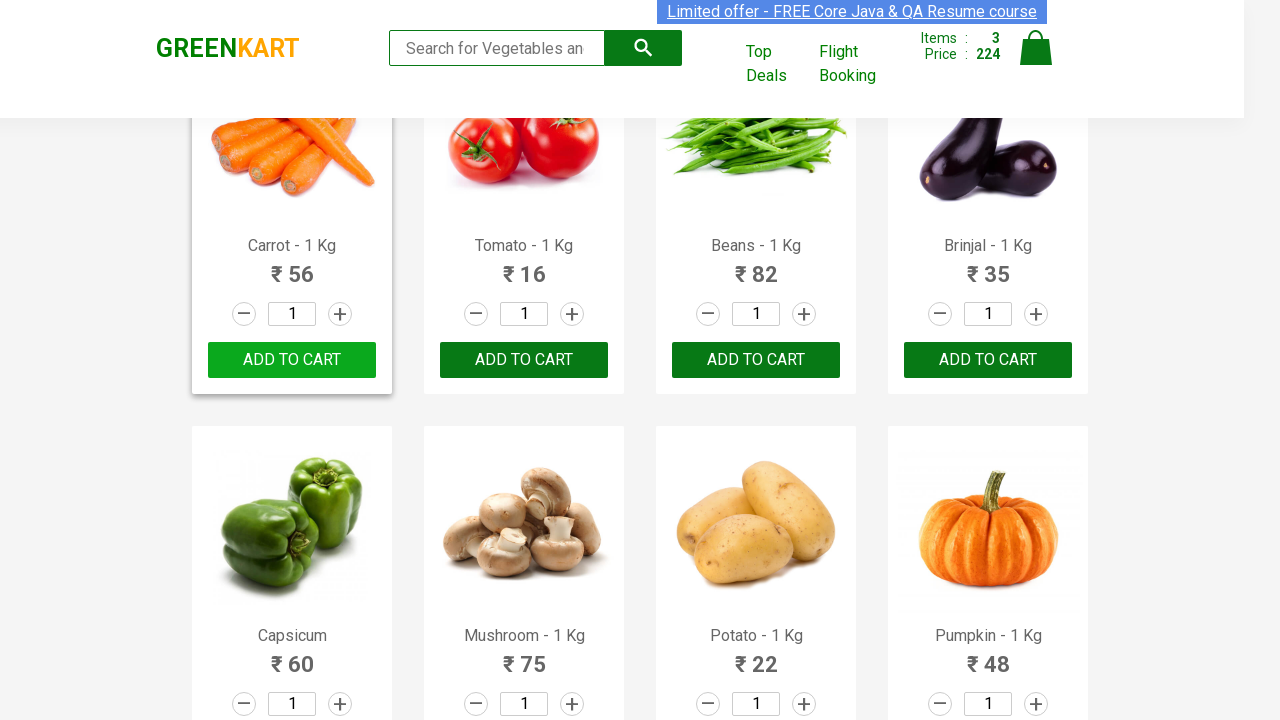

Extracted vegetable name: Walnuts
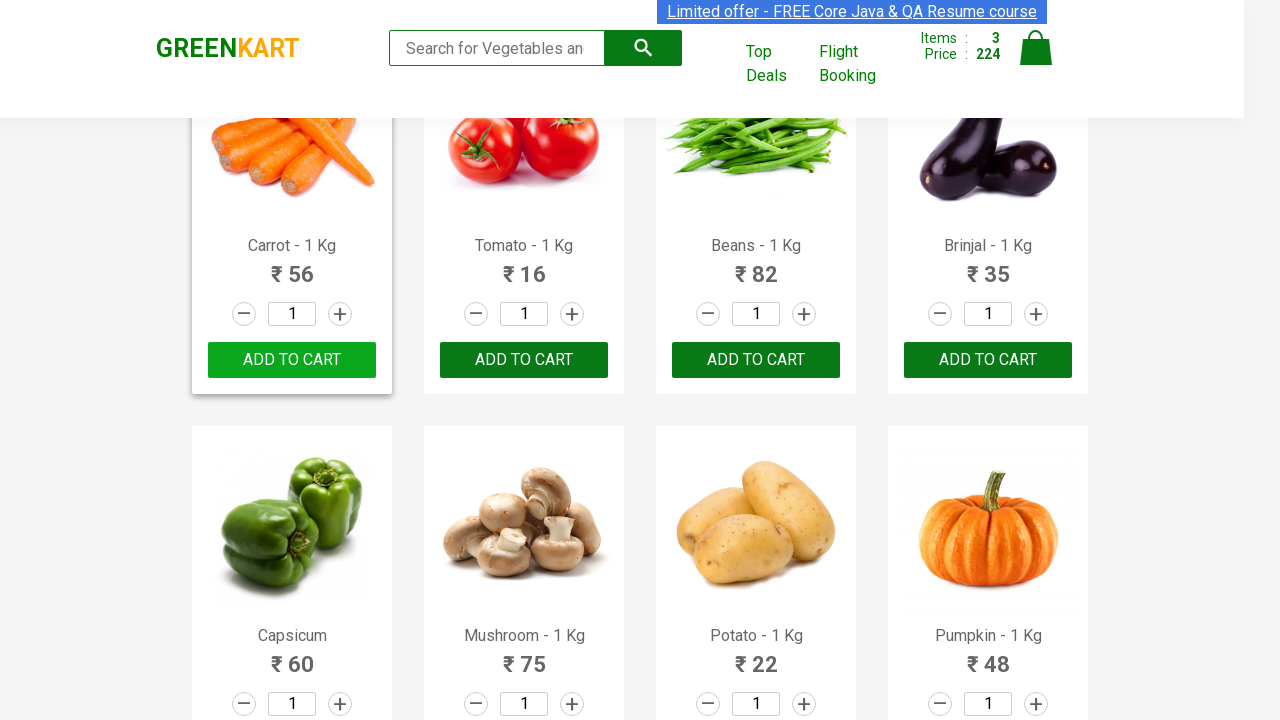

Clicked cart icon to view cart at (1036, 48) on a[class='cart-icon'] img
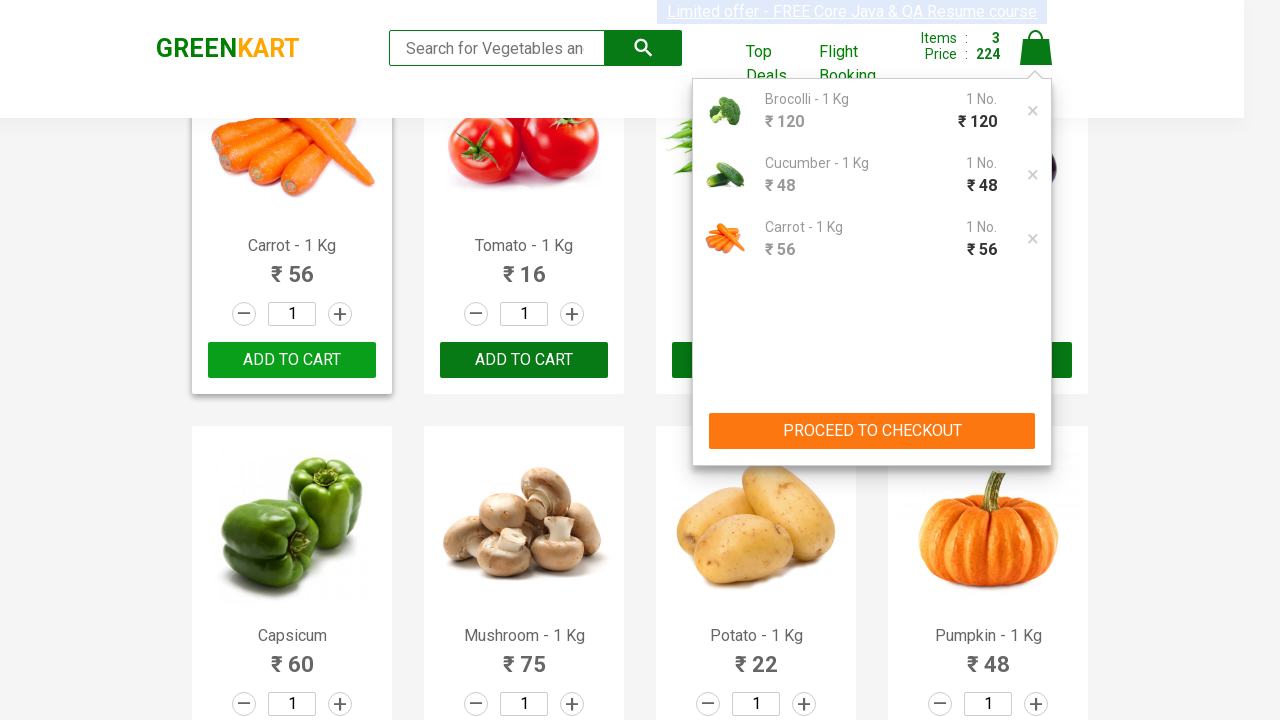

Clicked proceed to checkout button at (872, 431) on .action-block button
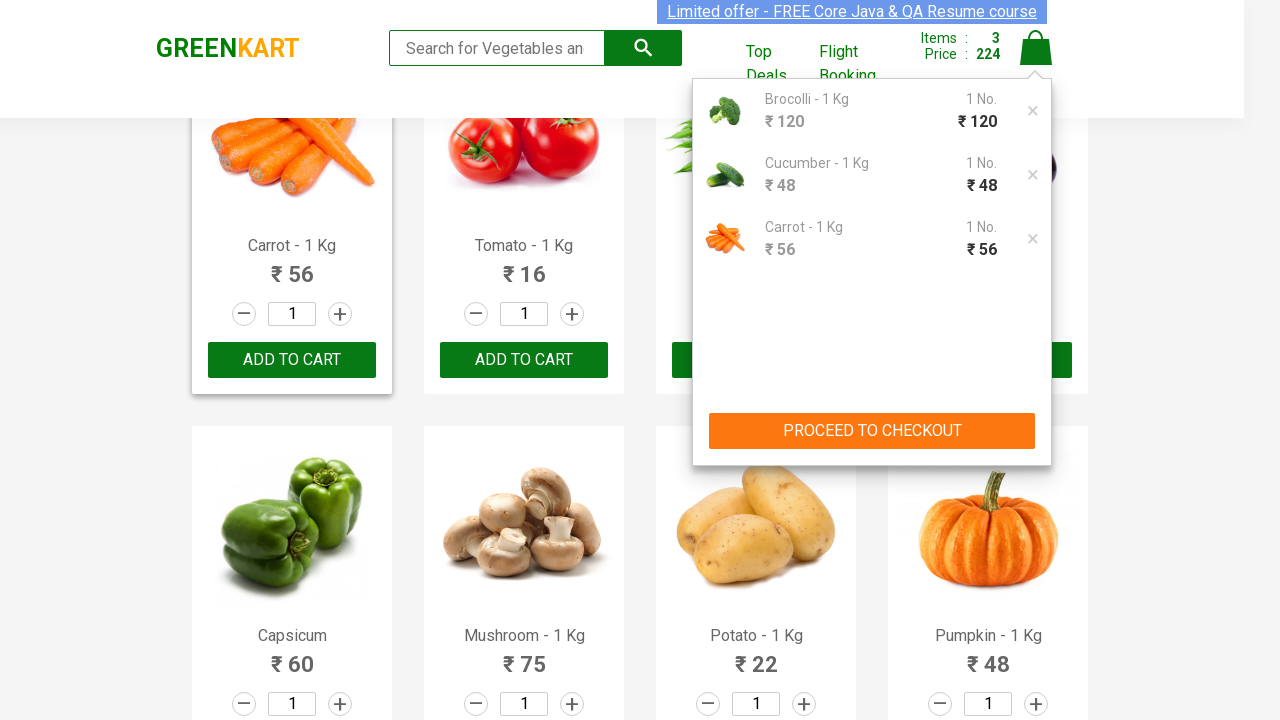

Entered promo code 'rahulshettyacademy' on .promoCode
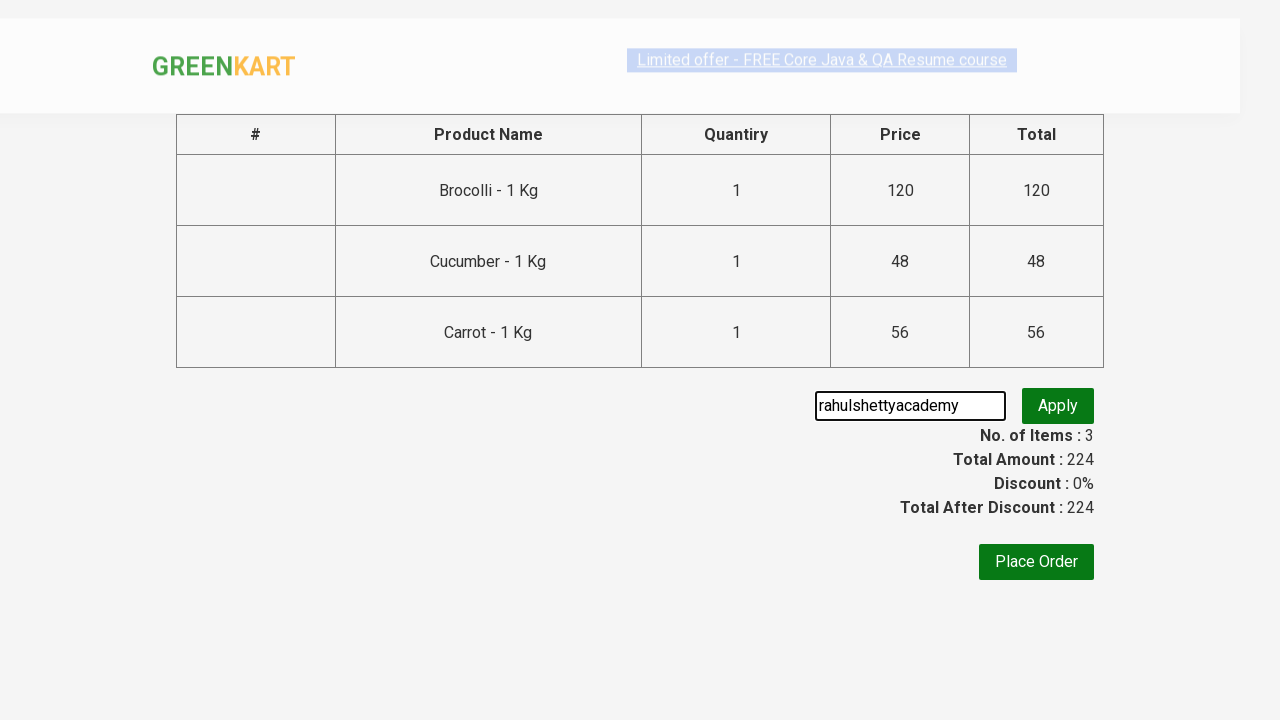

Clicked apply promo code button at (1058, 414) on .promoBtn
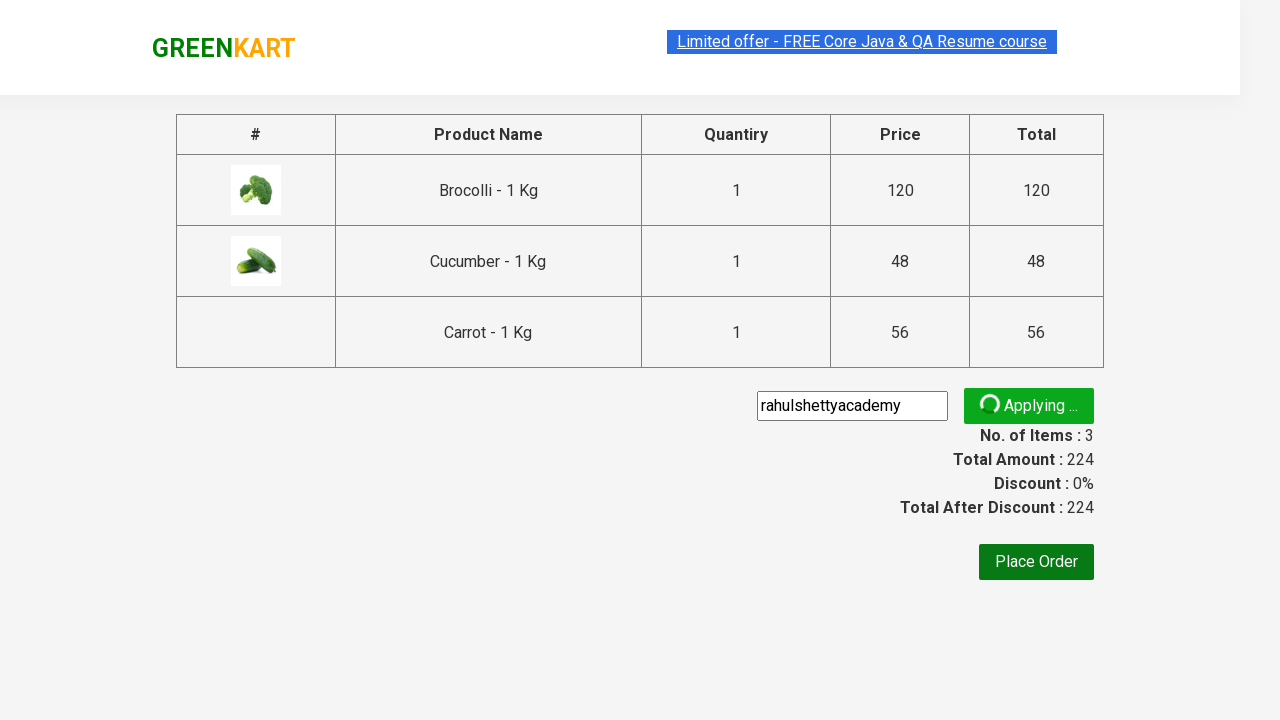

Promo code successfully applied
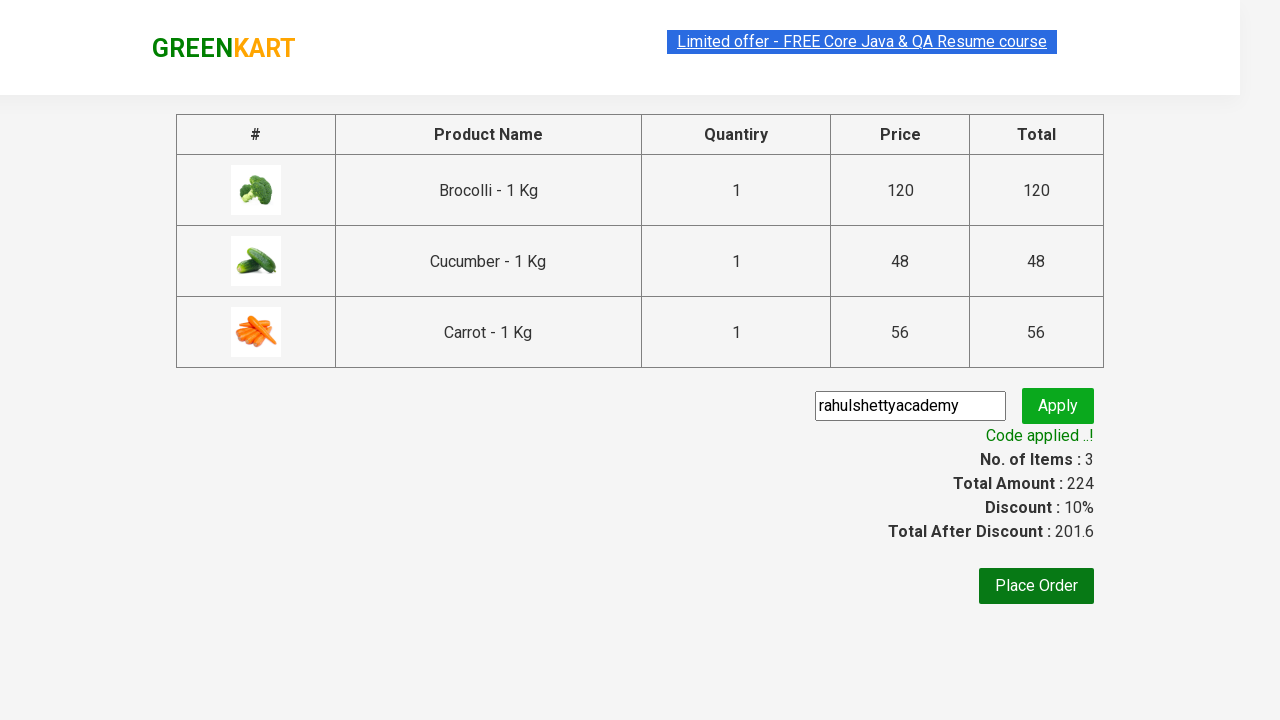

Clicked Place Order button to complete checkout at (1036, 586) on .discountAmt ~ button
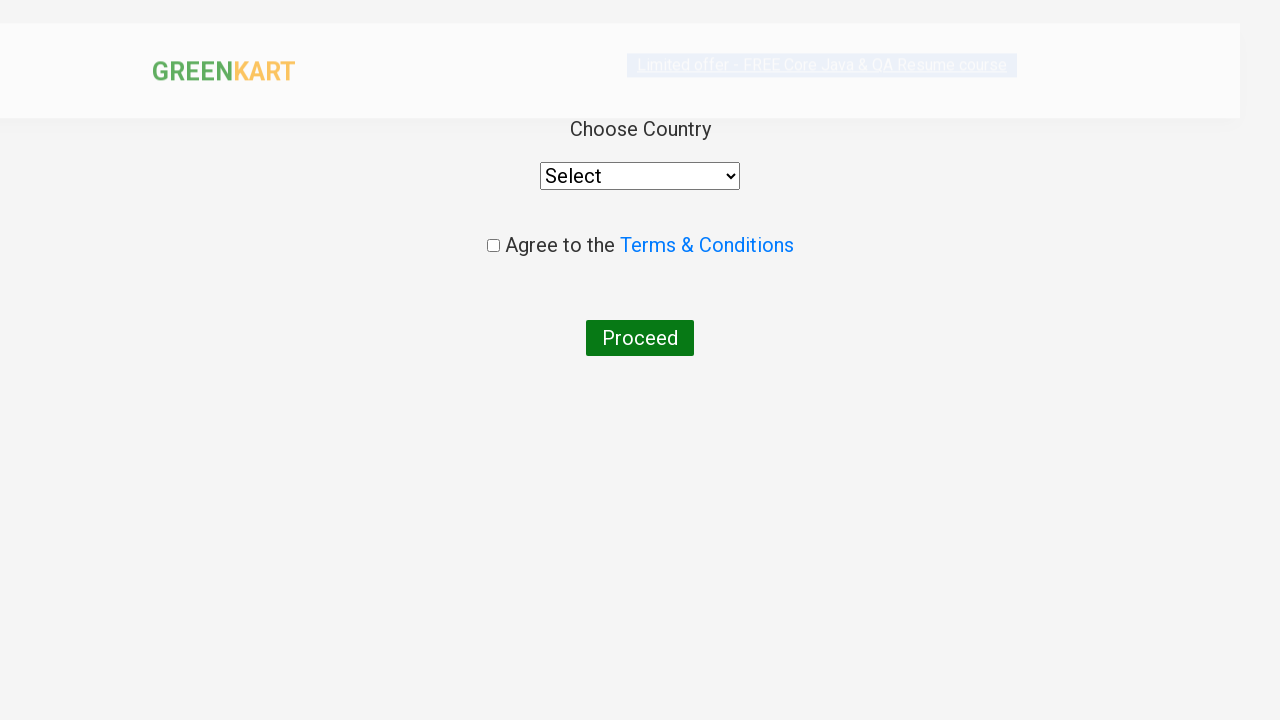

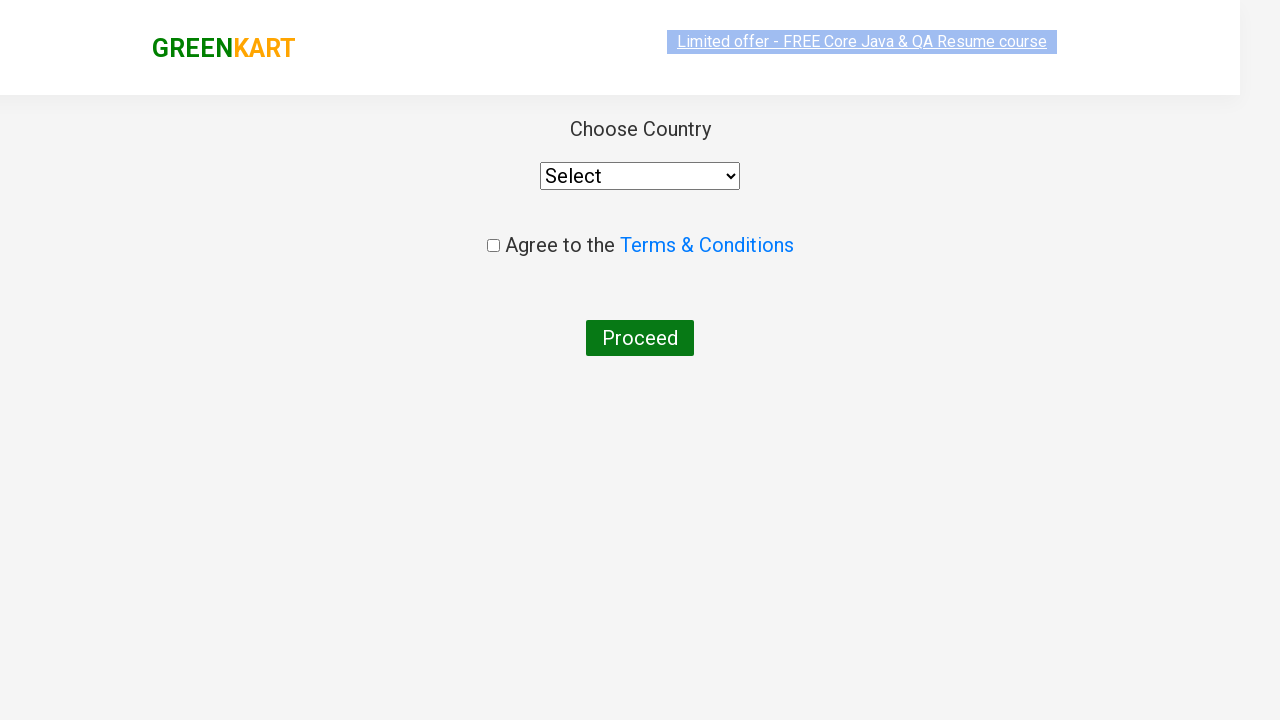